Navigates to Semantic UI checkbox documentation page and verifies that checkboxes are present on the page by checking their selection state

Starting URL: https://semantic-ui.com/modules/checkbox.html

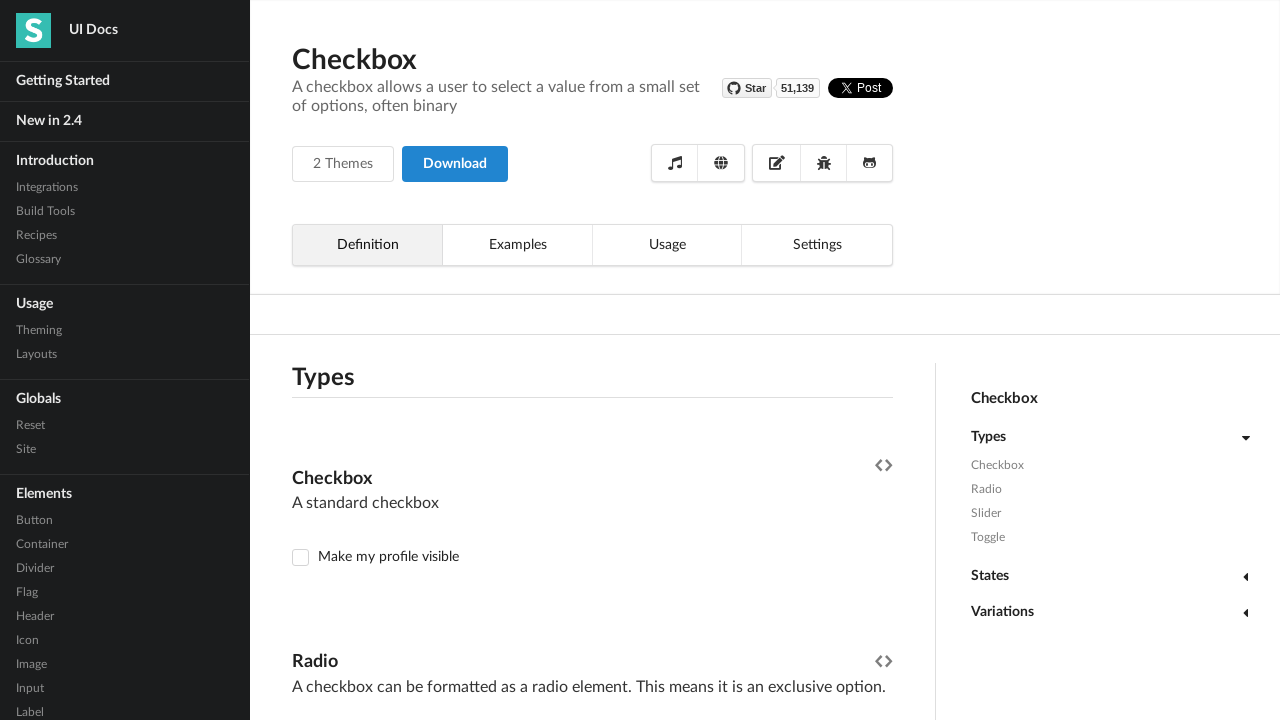

Navigated to Semantic UI checkbox documentation page
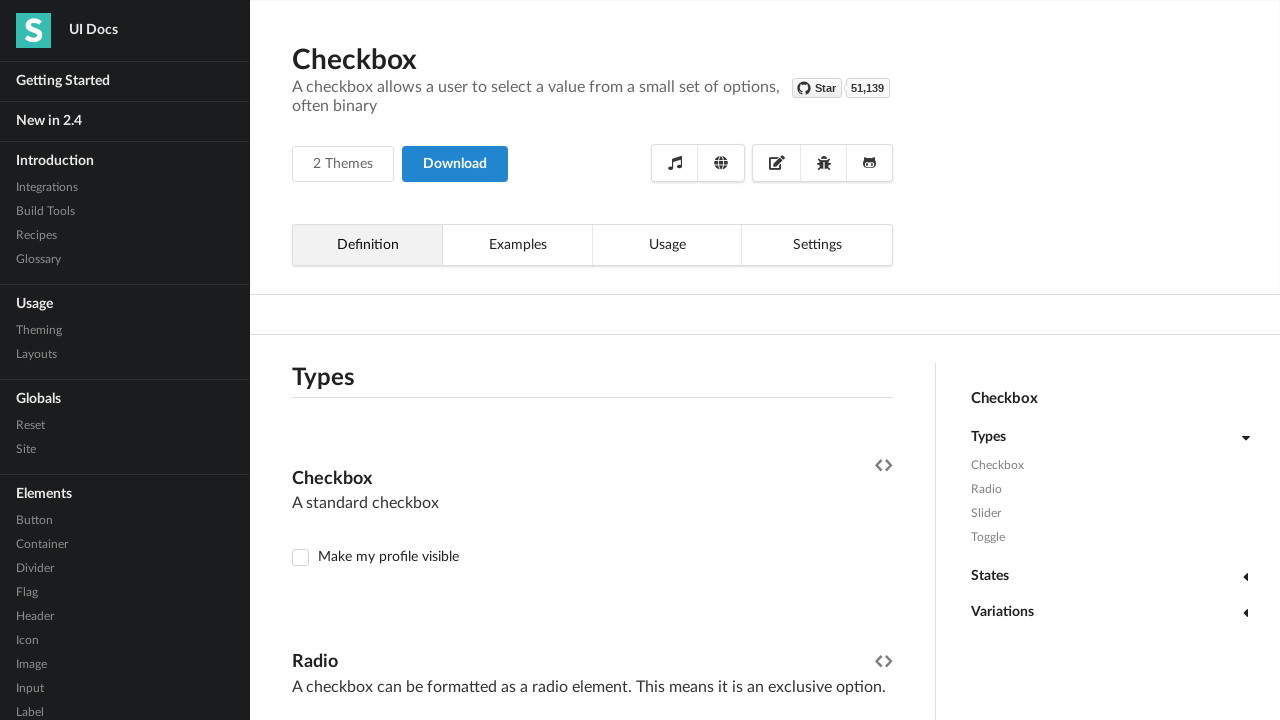

Waited for checkboxes to be present on the page
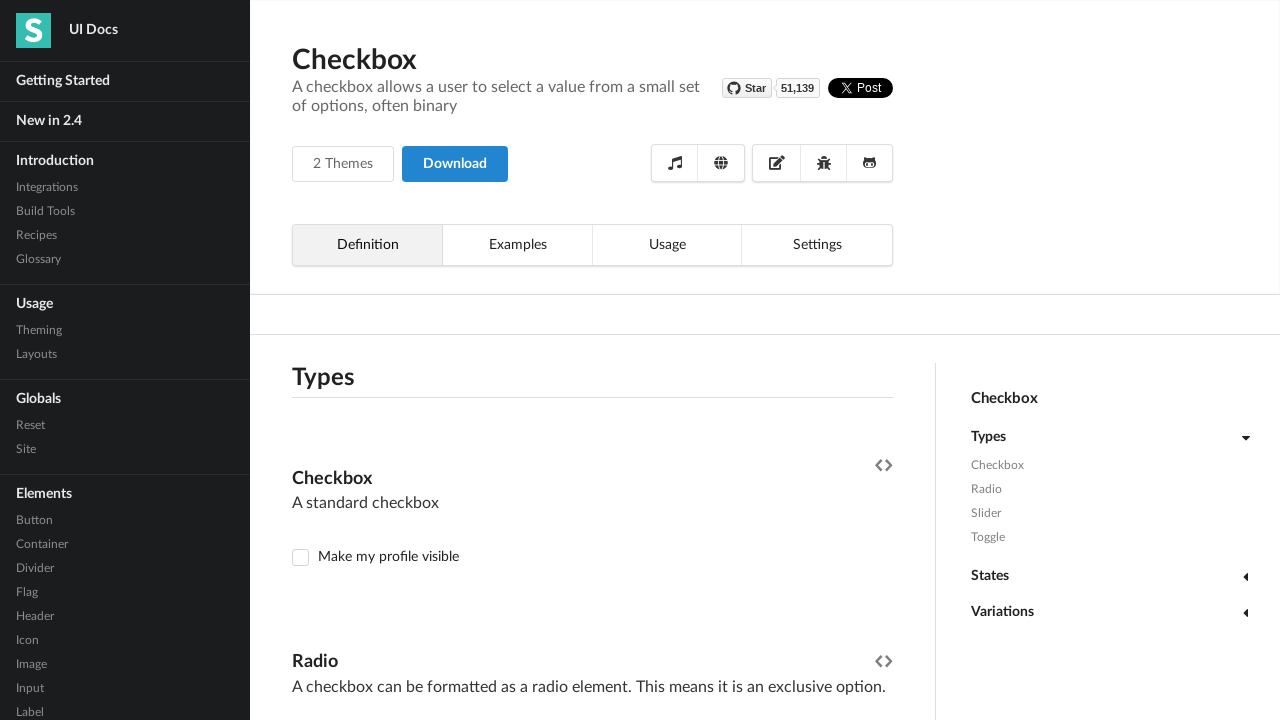

Located all checkboxes on the page
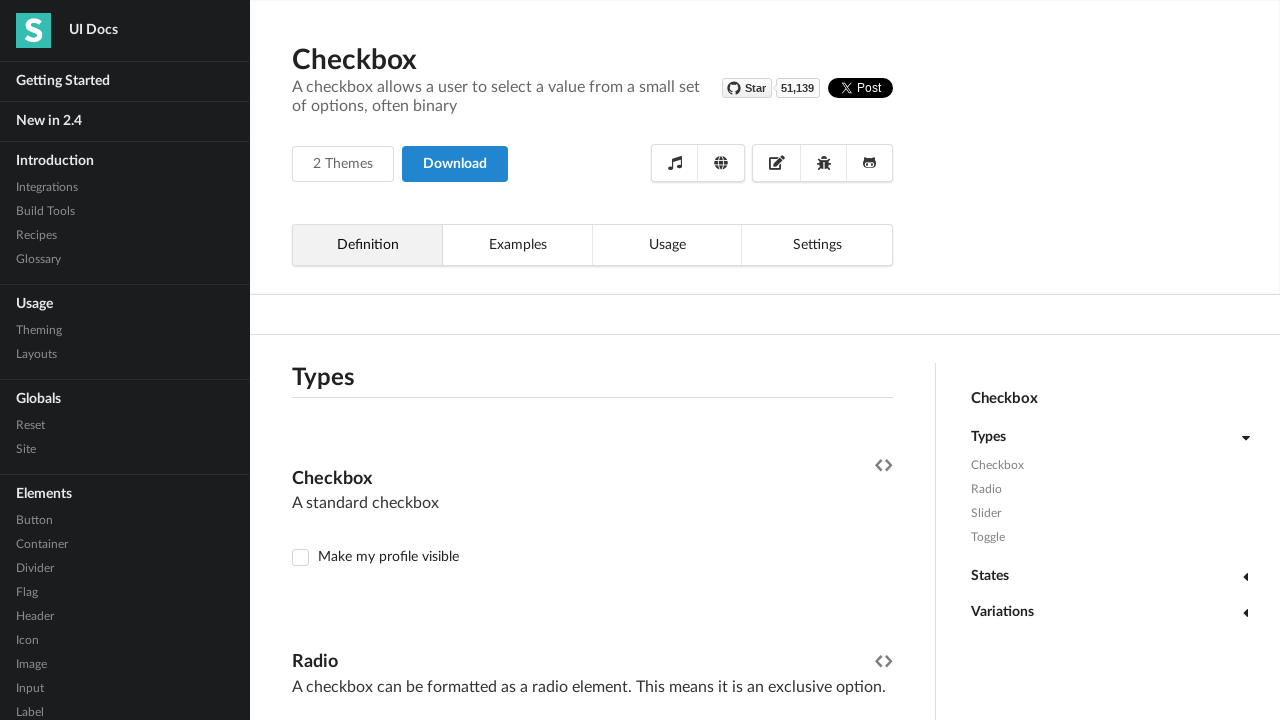

Found 36 checkboxes on the page
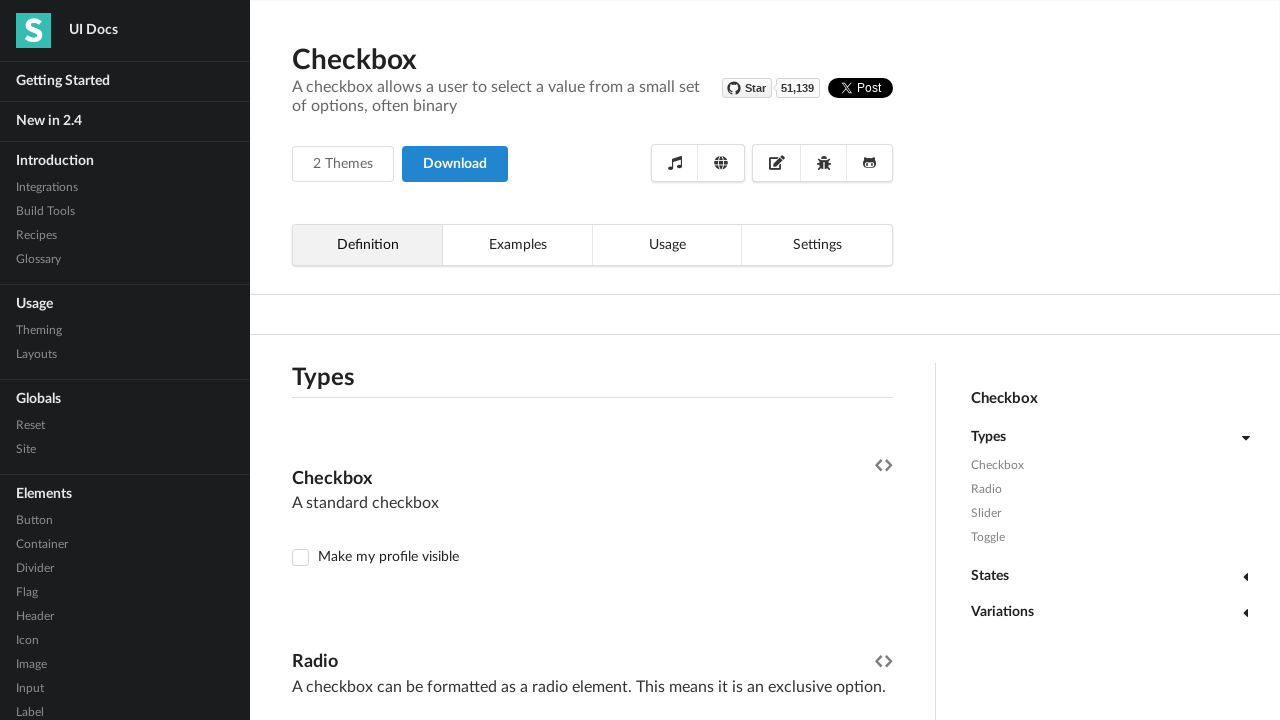

Selected checkbox 1 of 36
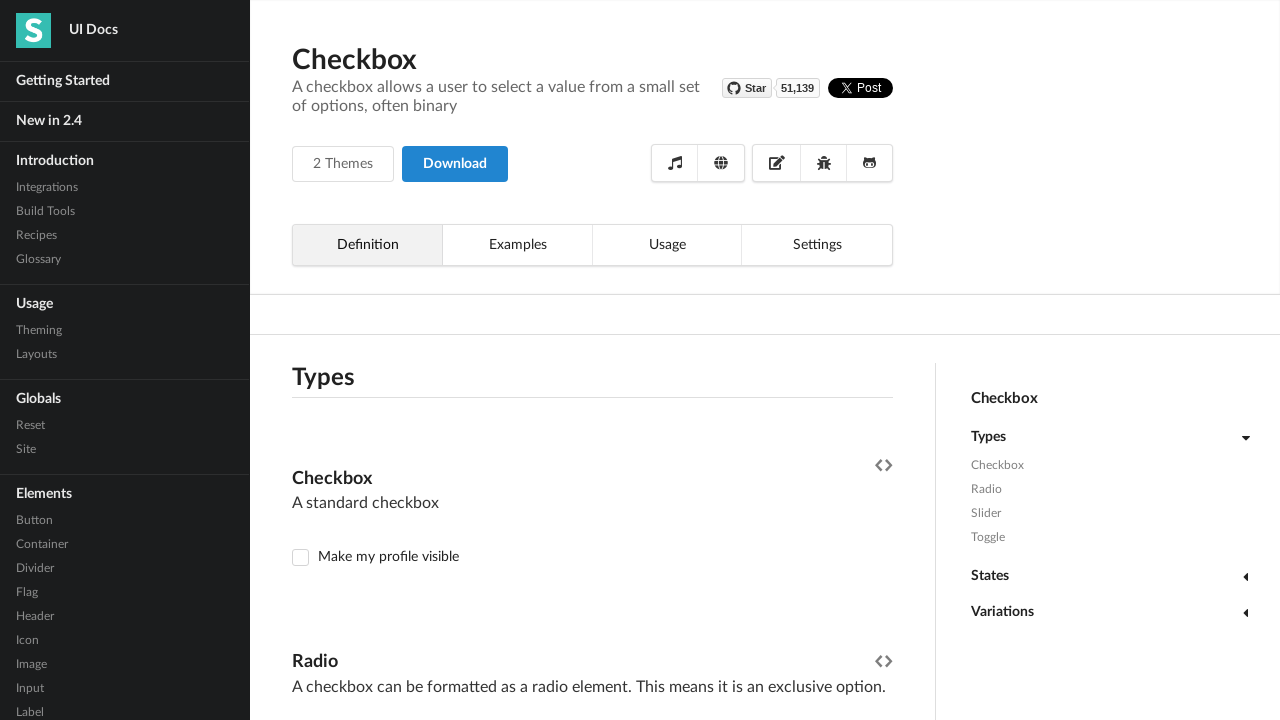

Verified checkbox 1 is visible
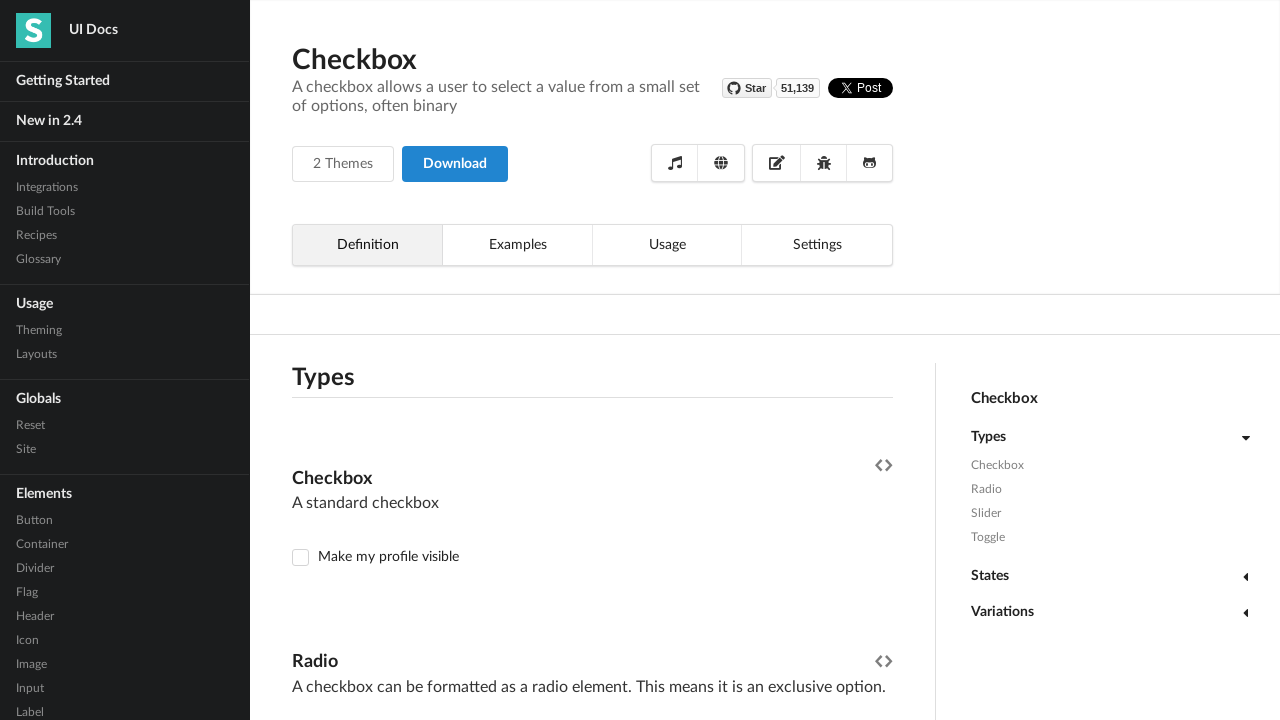

Checked selection state of checkbox 1
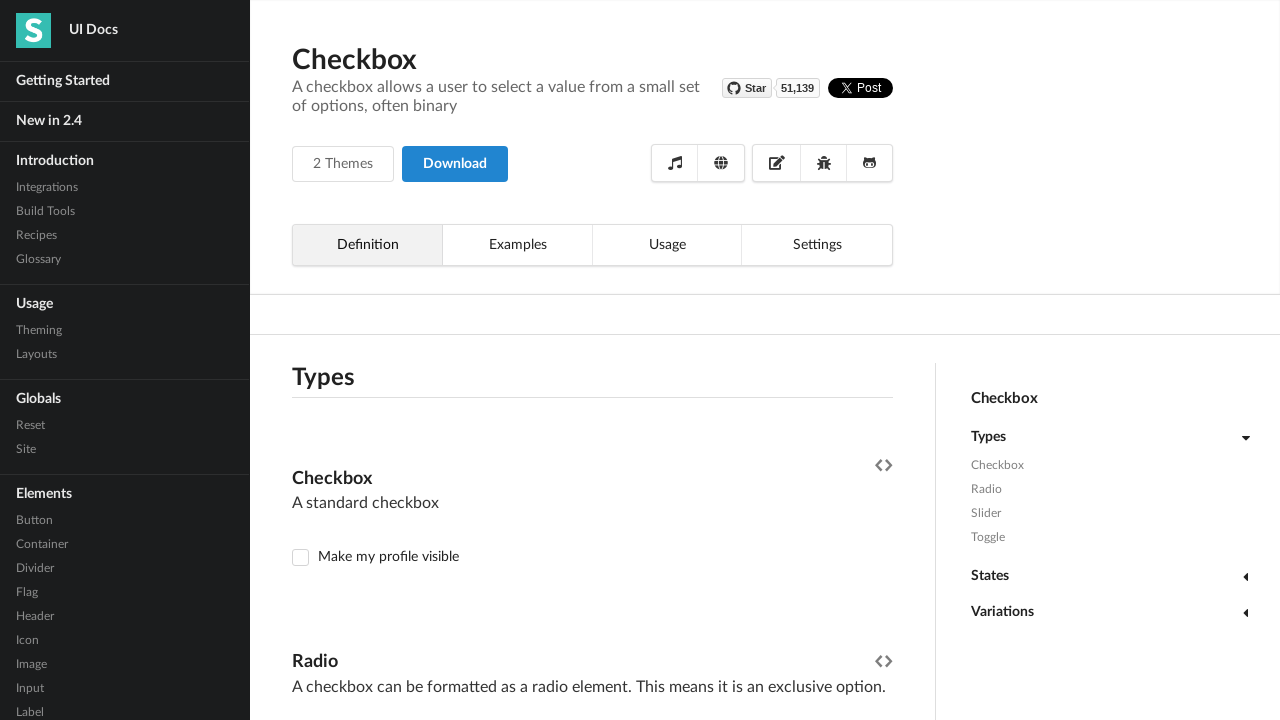

Selected checkbox 2 of 36
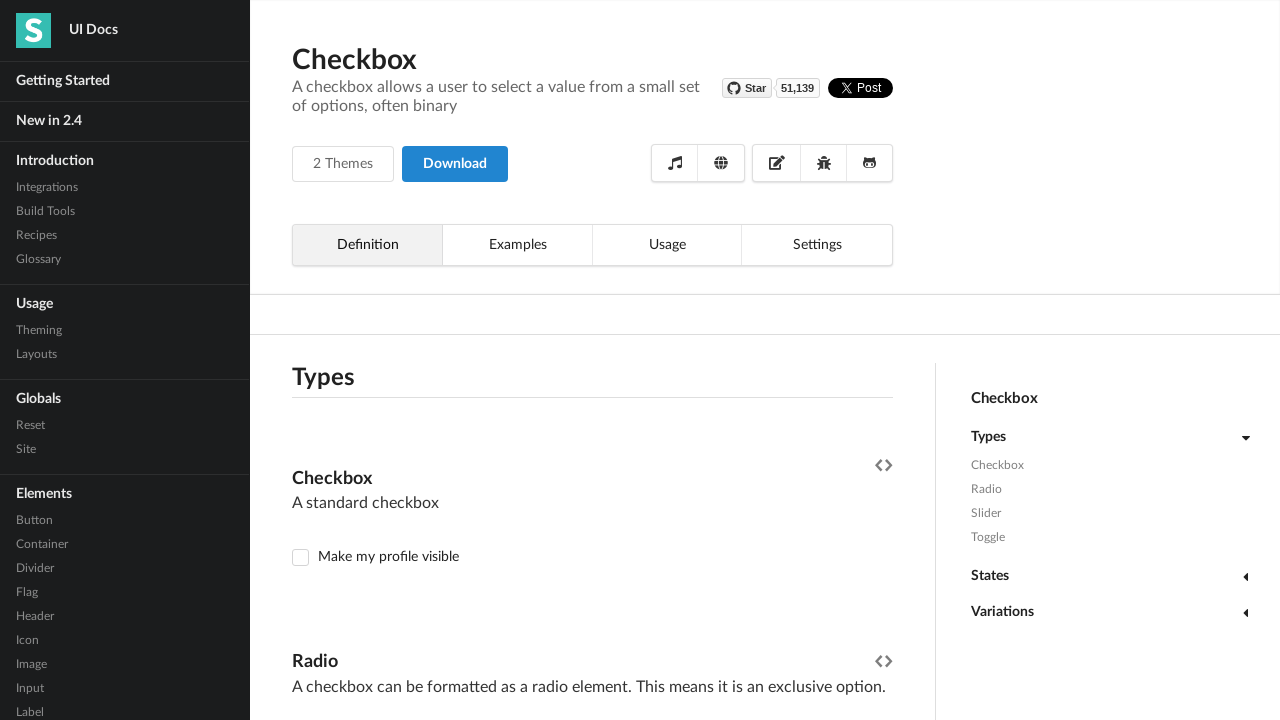

Verified checkbox 2 is visible
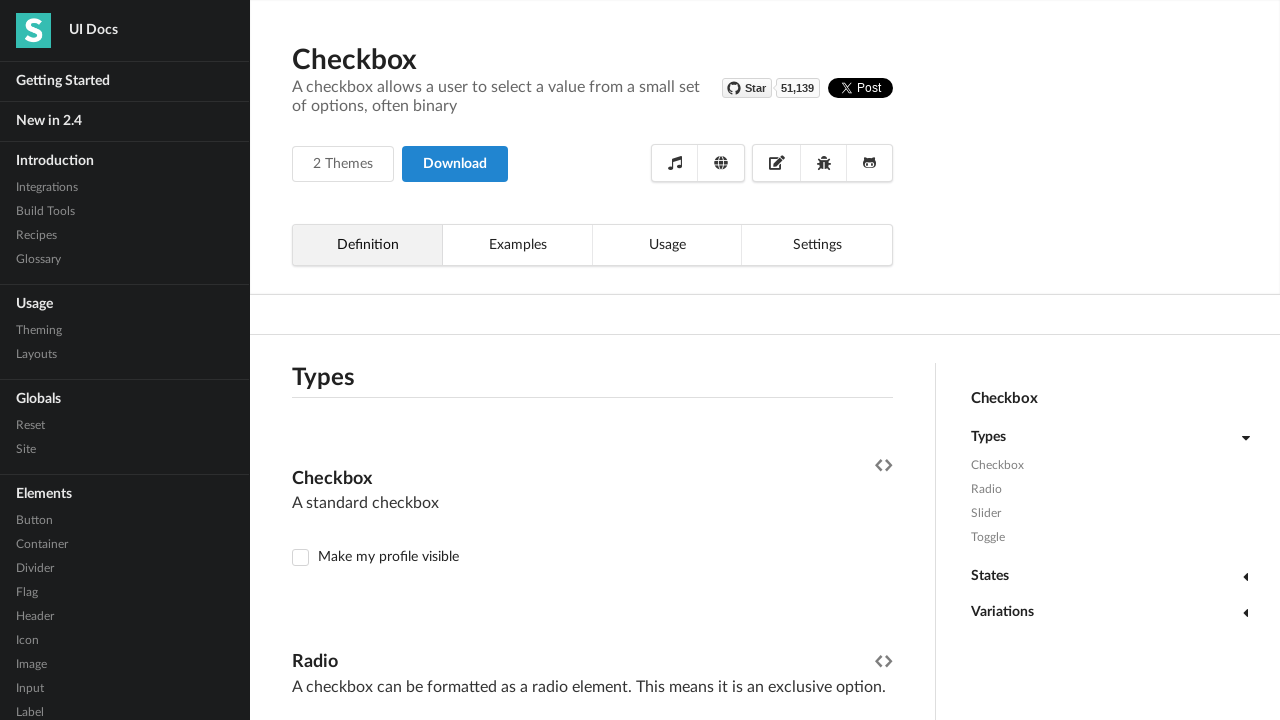

Checked selection state of checkbox 2
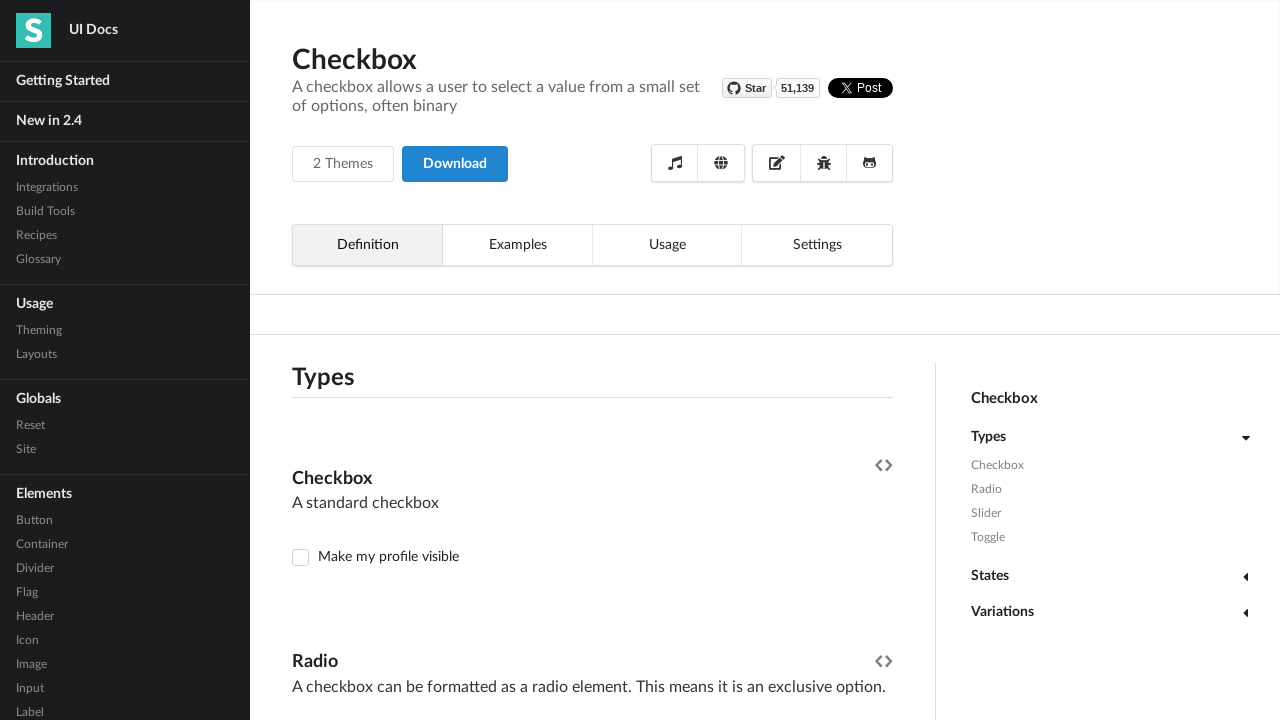

Selected checkbox 3 of 36
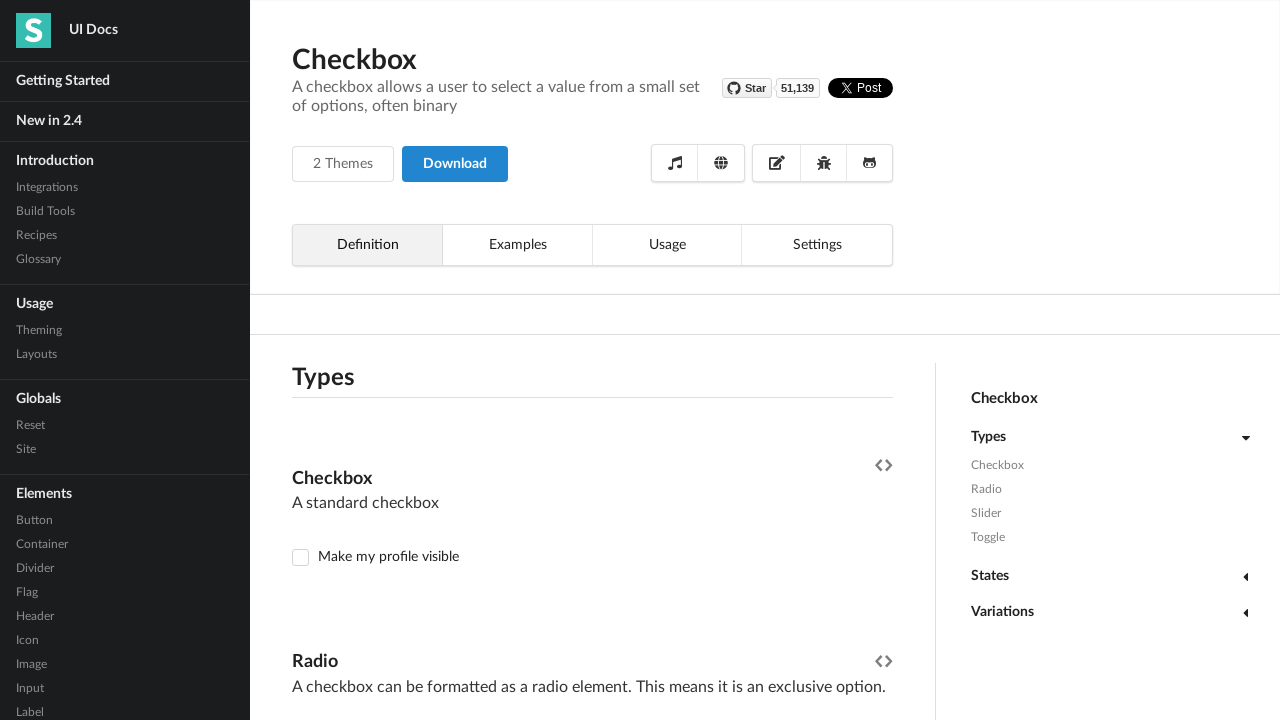

Verified checkbox 3 is visible
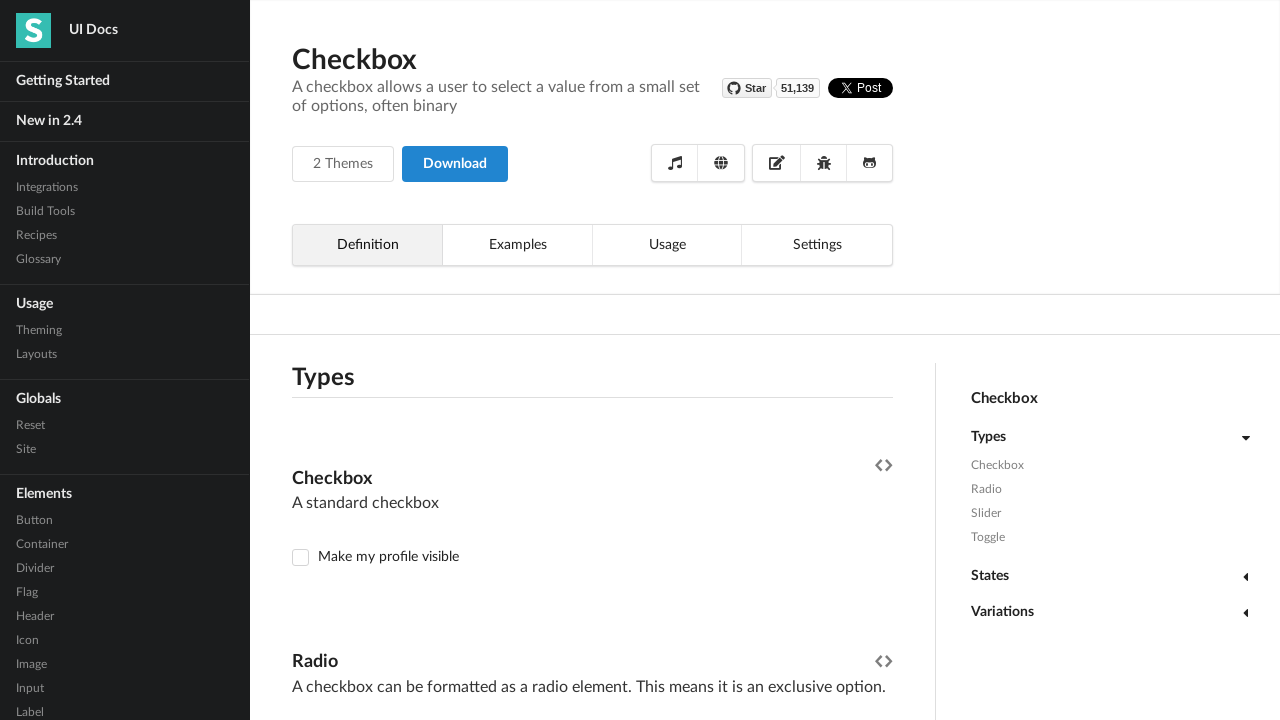

Checked selection state of checkbox 3
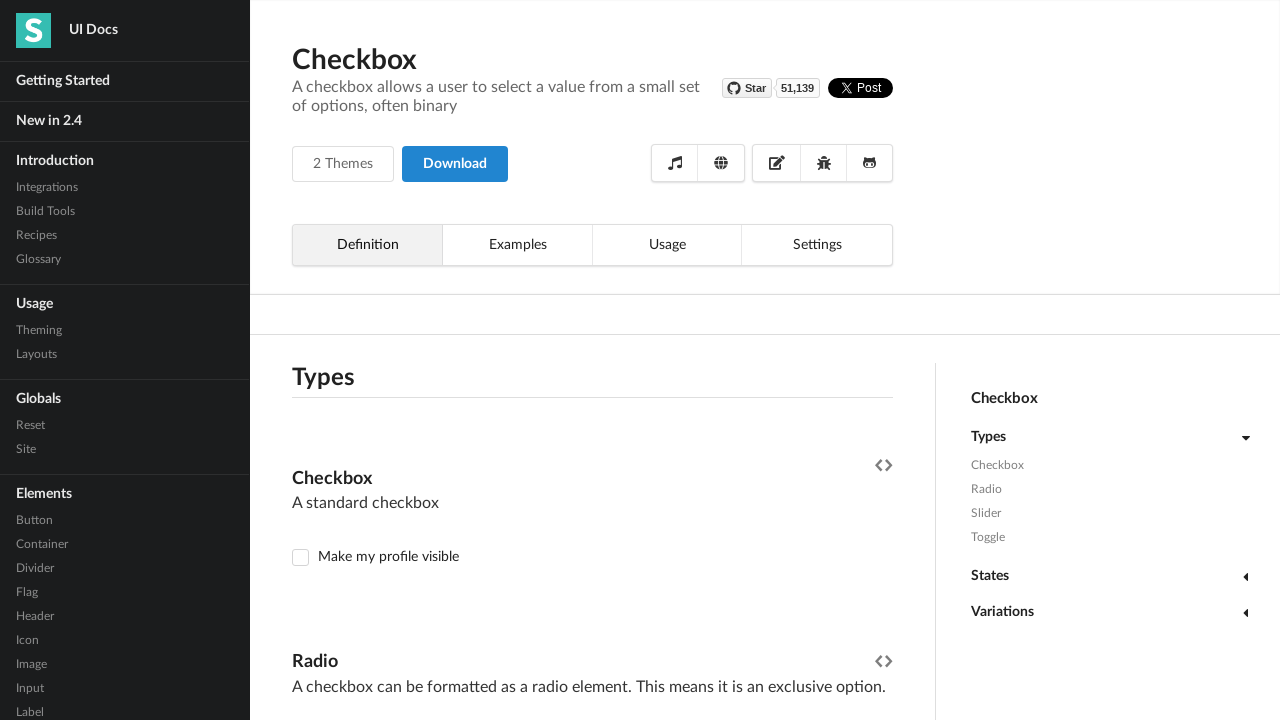

Selected checkbox 4 of 36
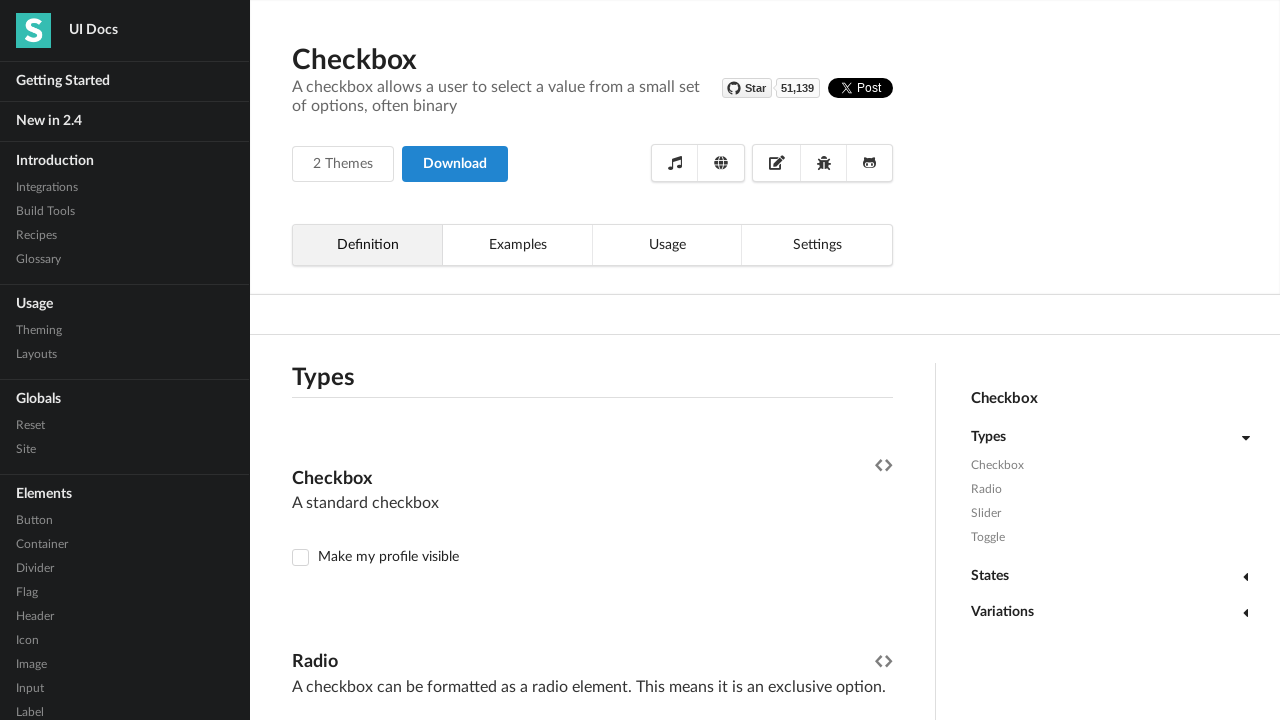

Verified checkbox 4 is visible
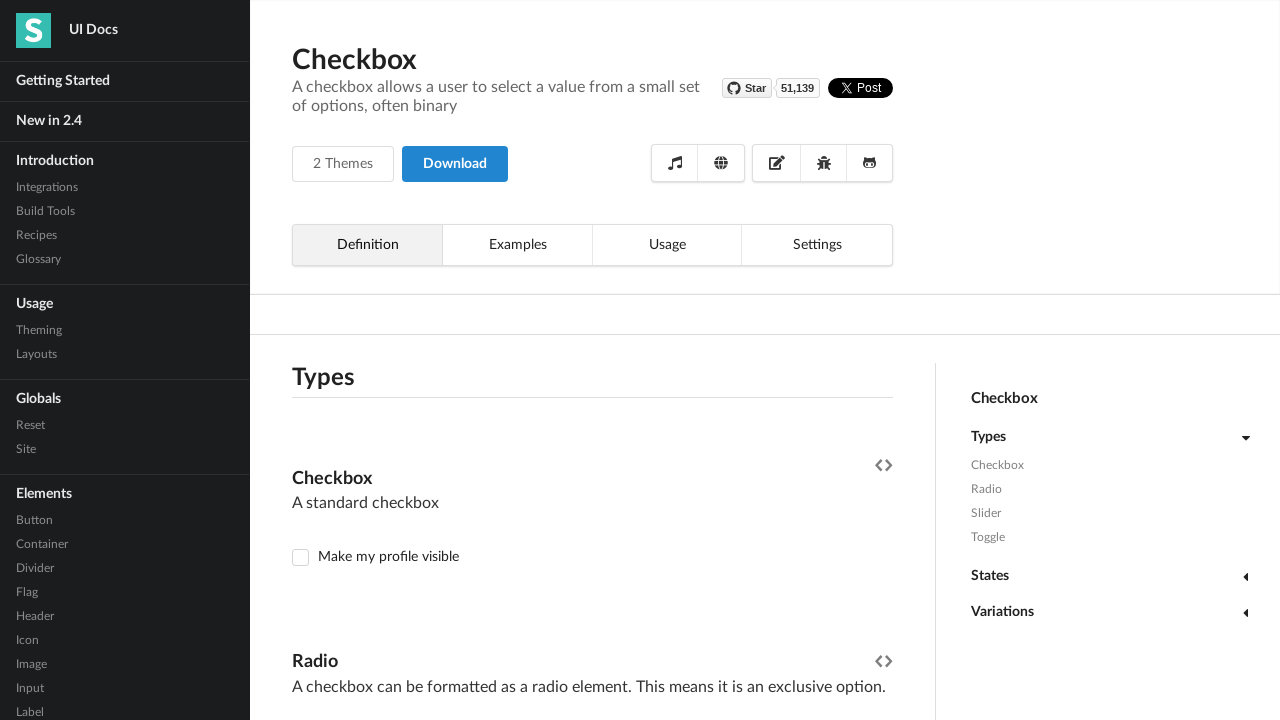

Checked selection state of checkbox 4
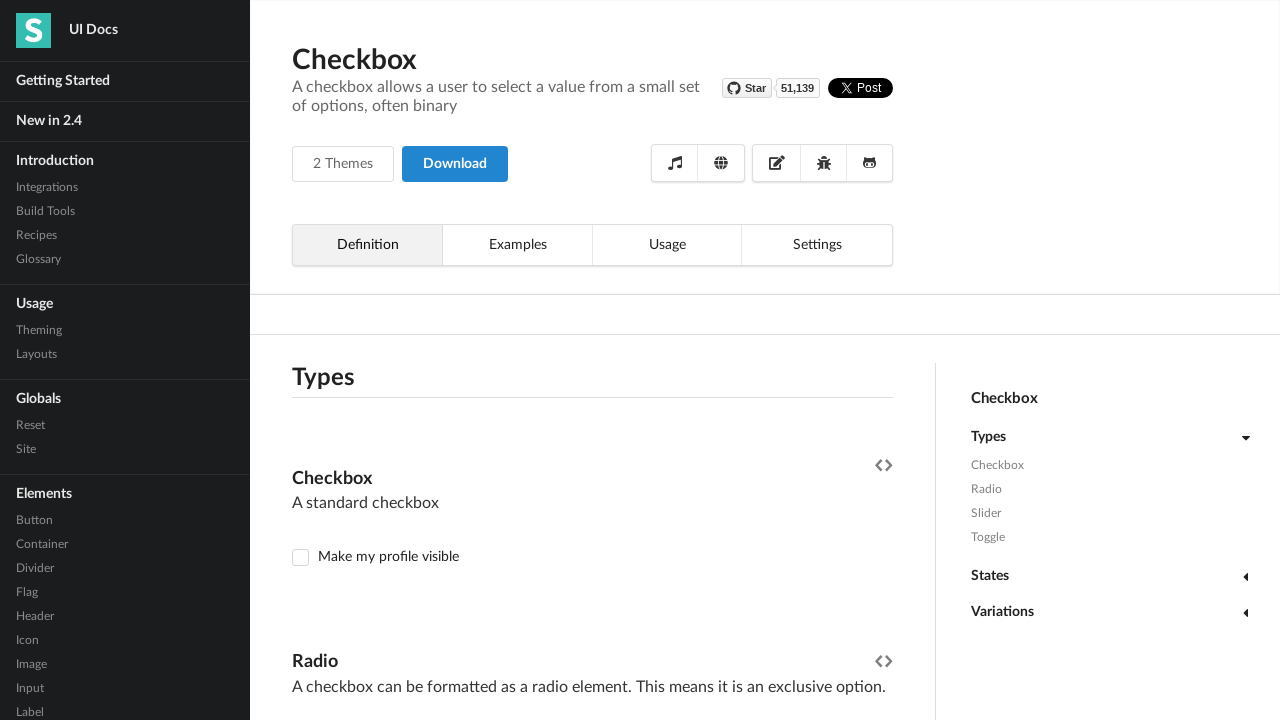

Selected checkbox 5 of 36
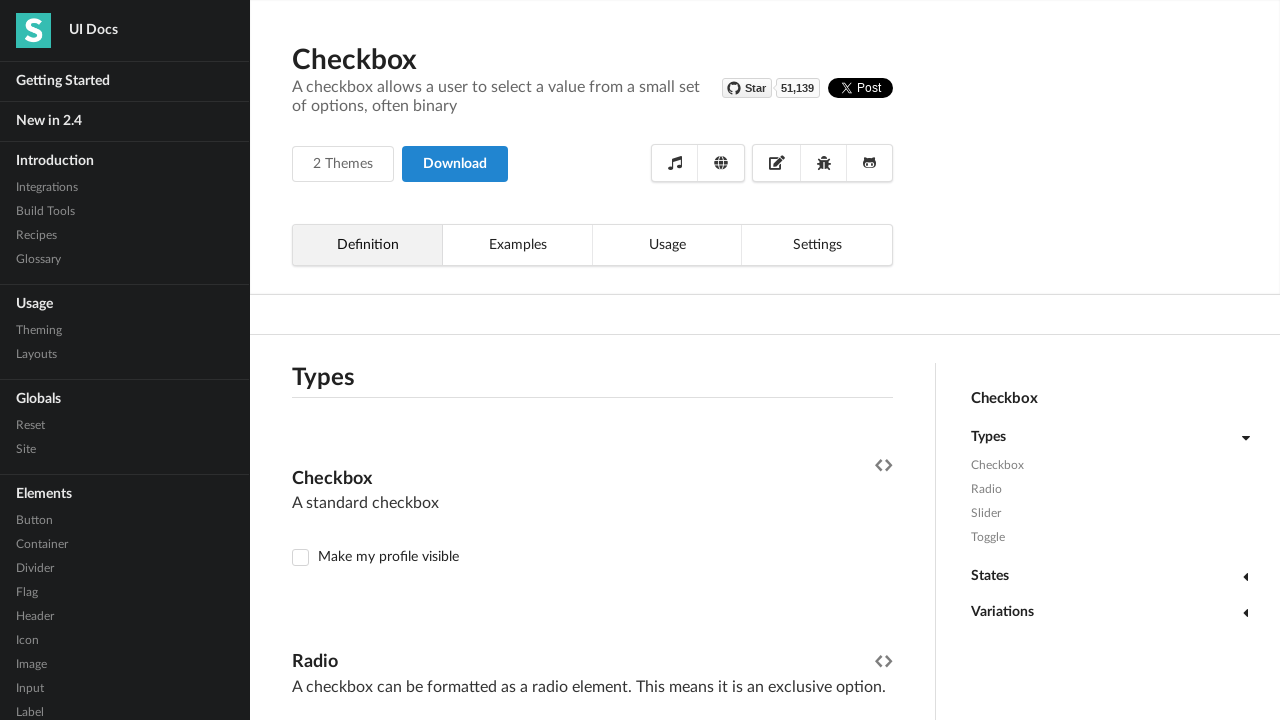

Verified checkbox 5 is visible
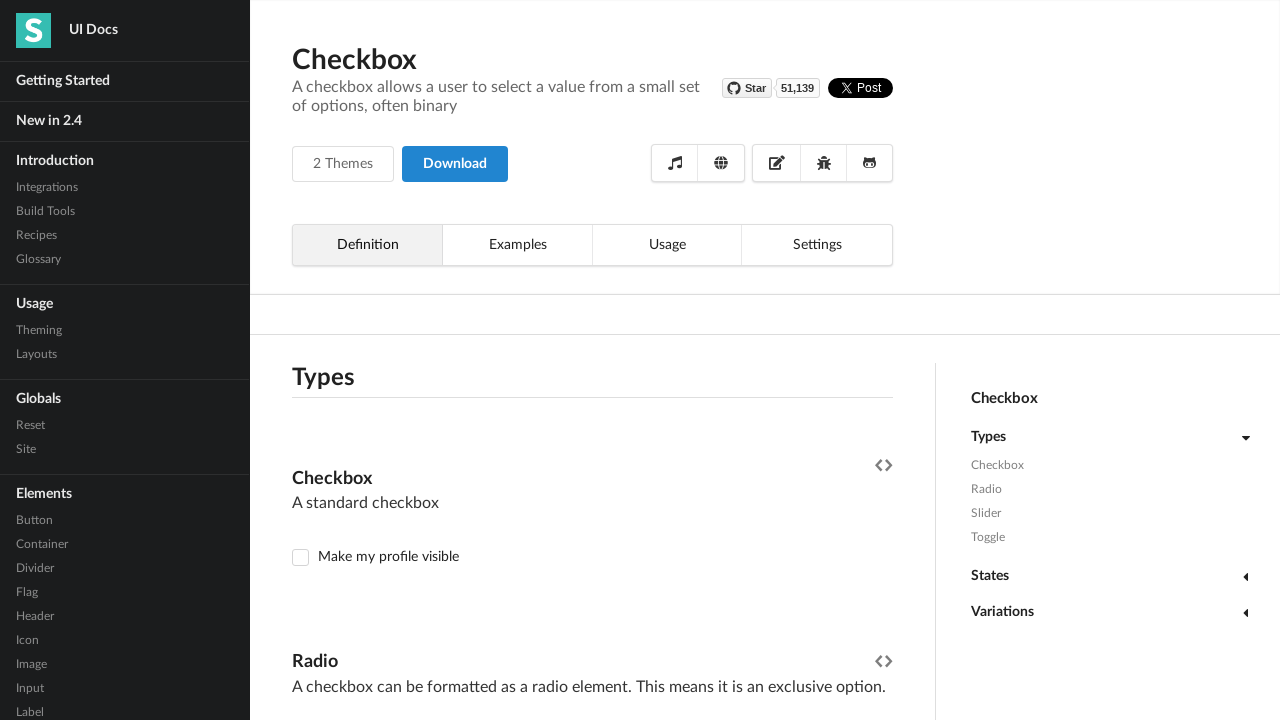

Checked selection state of checkbox 5
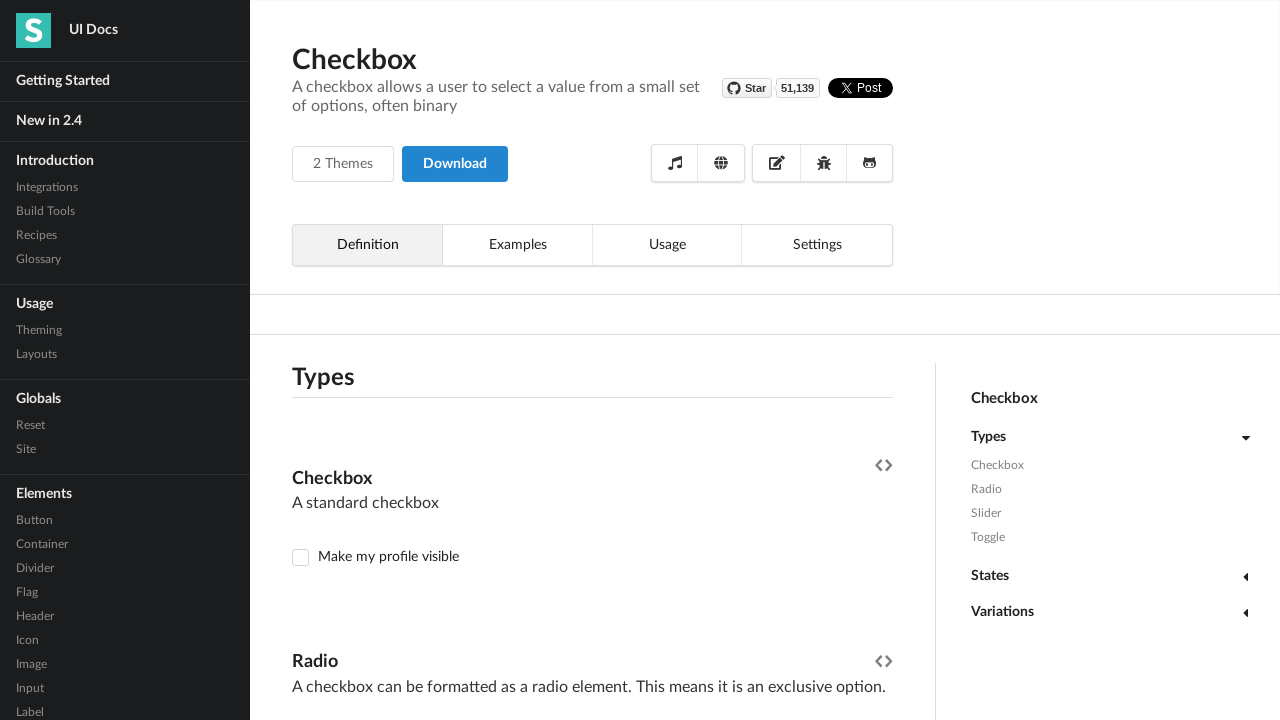

Selected checkbox 6 of 36
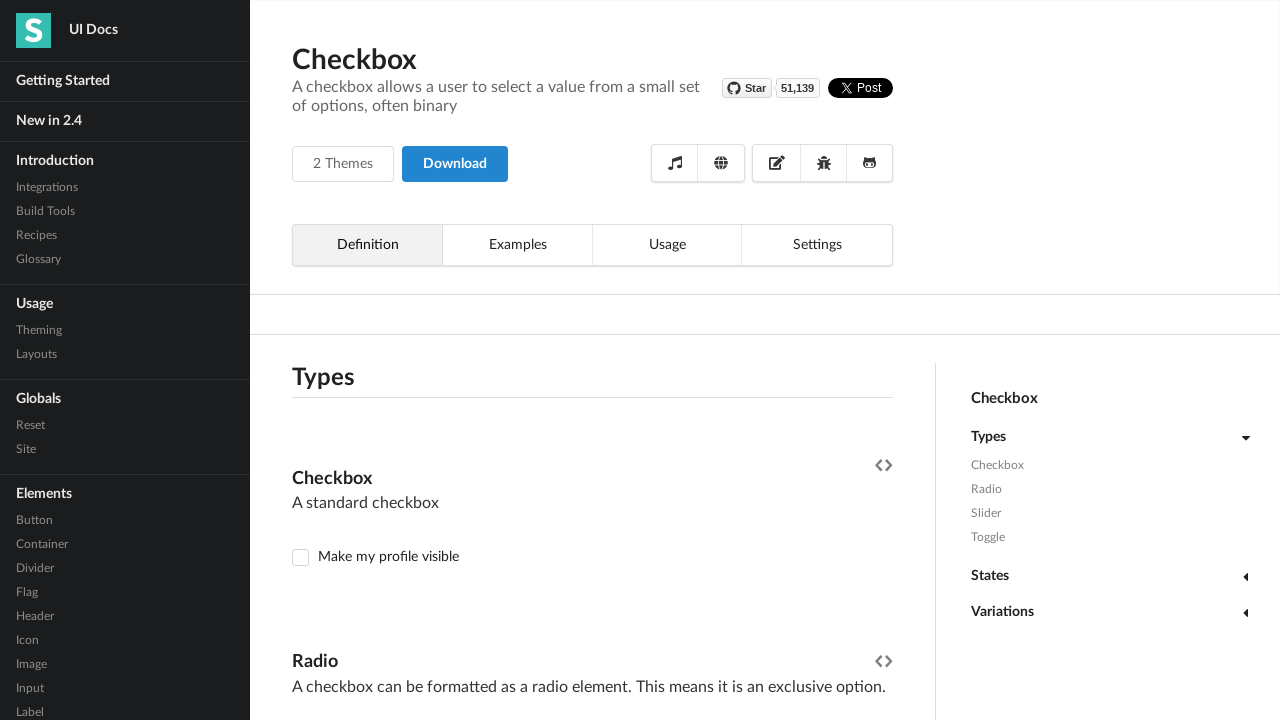

Verified checkbox 6 is visible
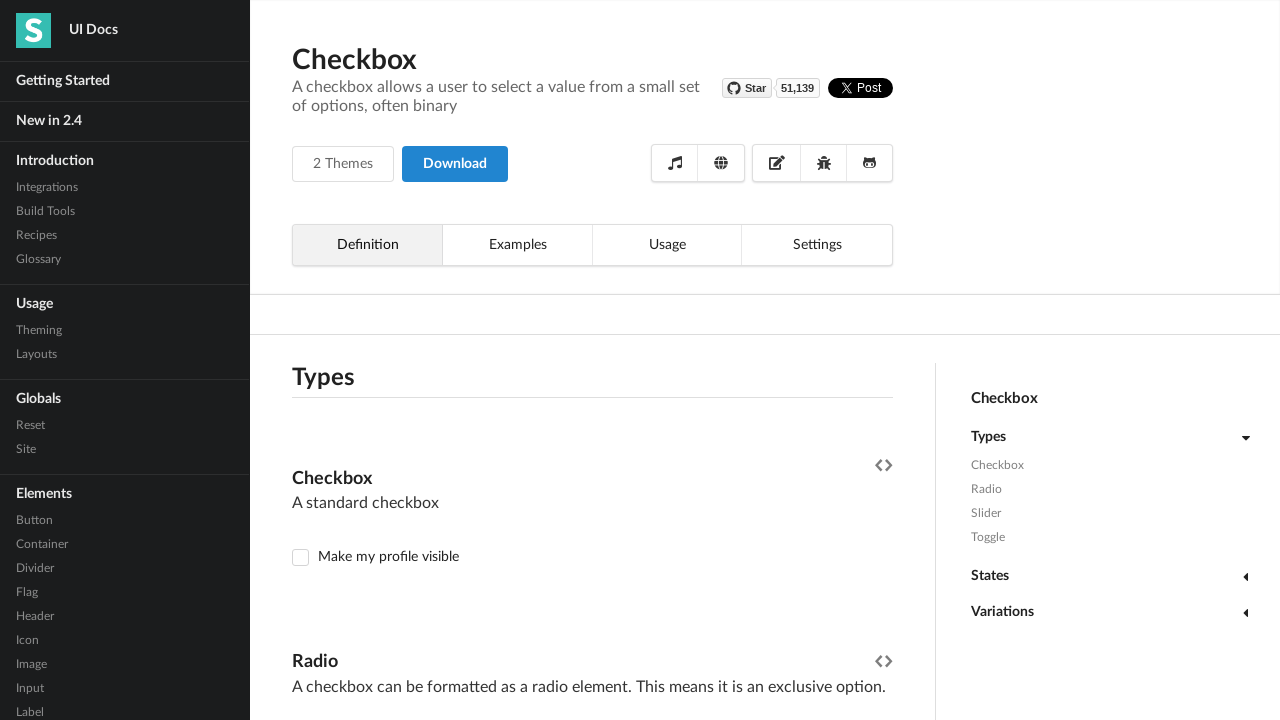

Checked selection state of checkbox 6
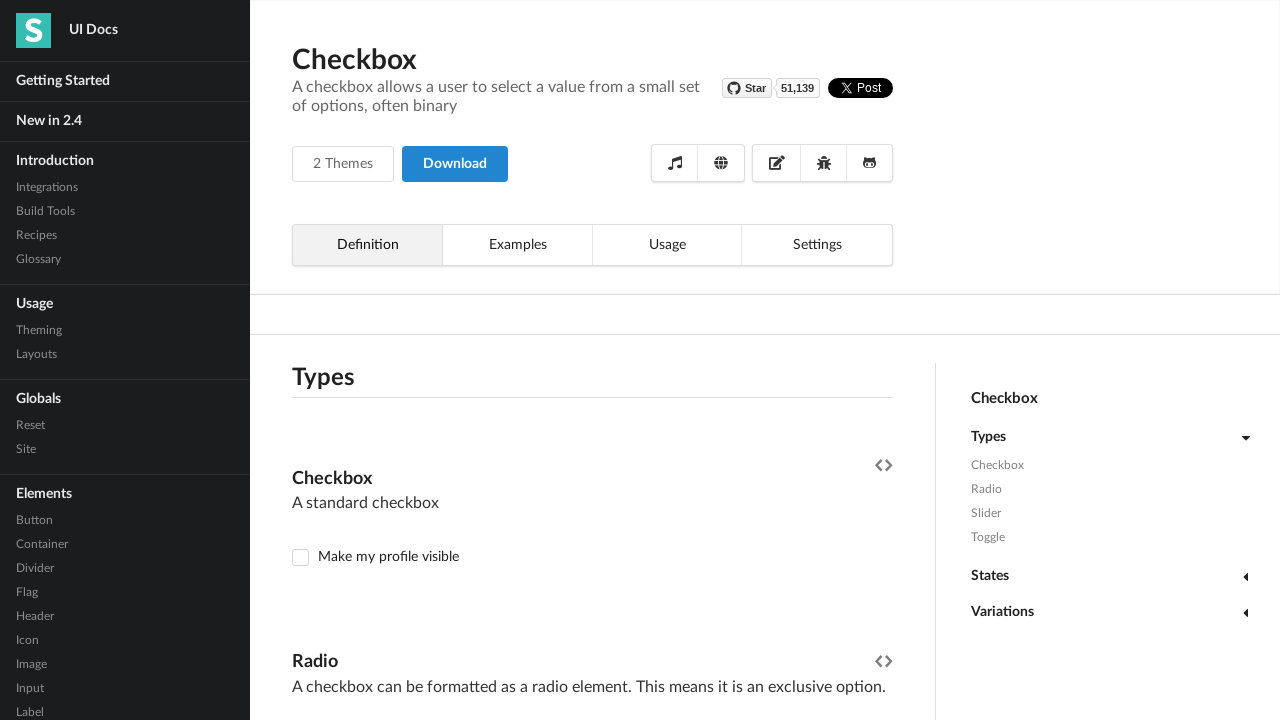

Selected checkbox 7 of 36
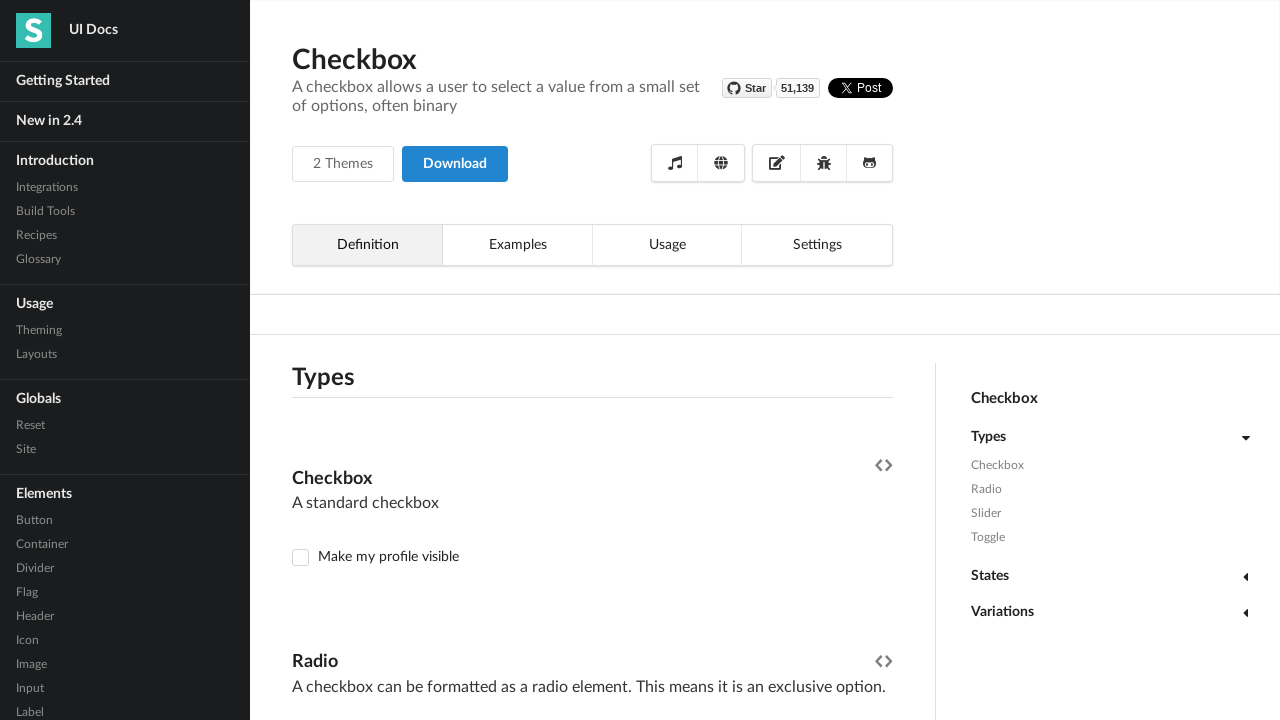

Verified checkbox 7 is visible
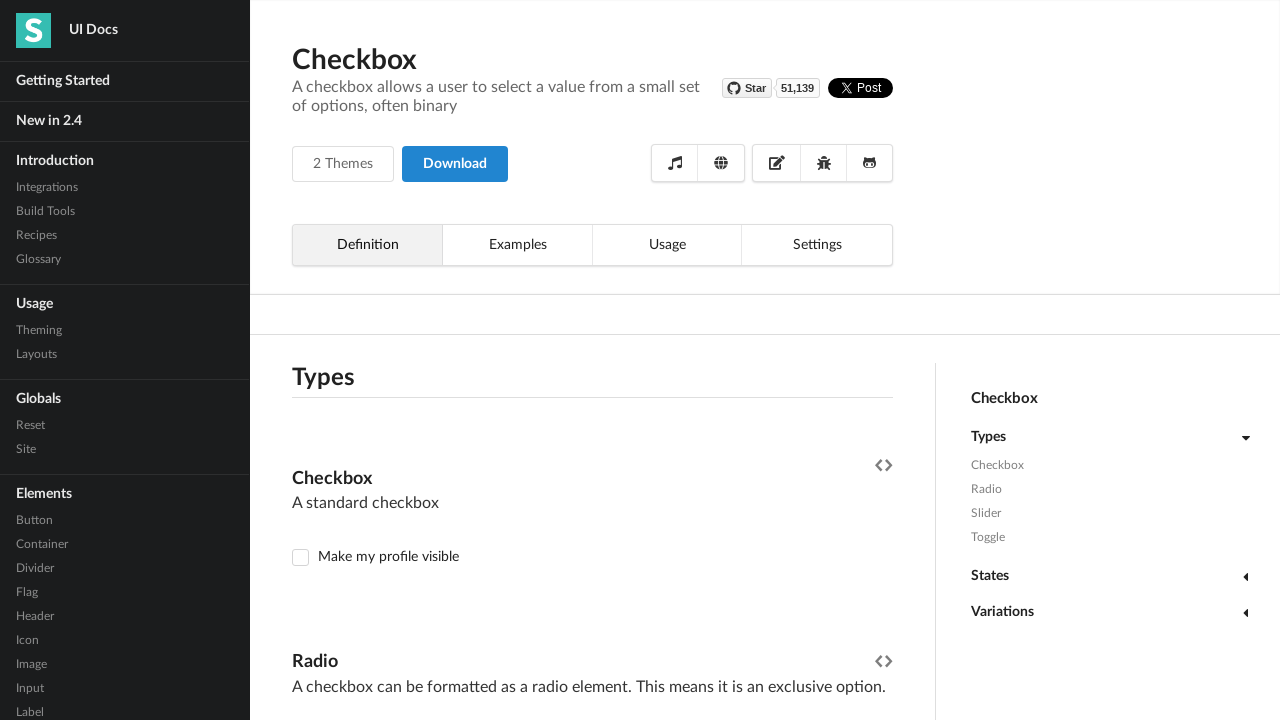

Checked selection state of checkbox 7
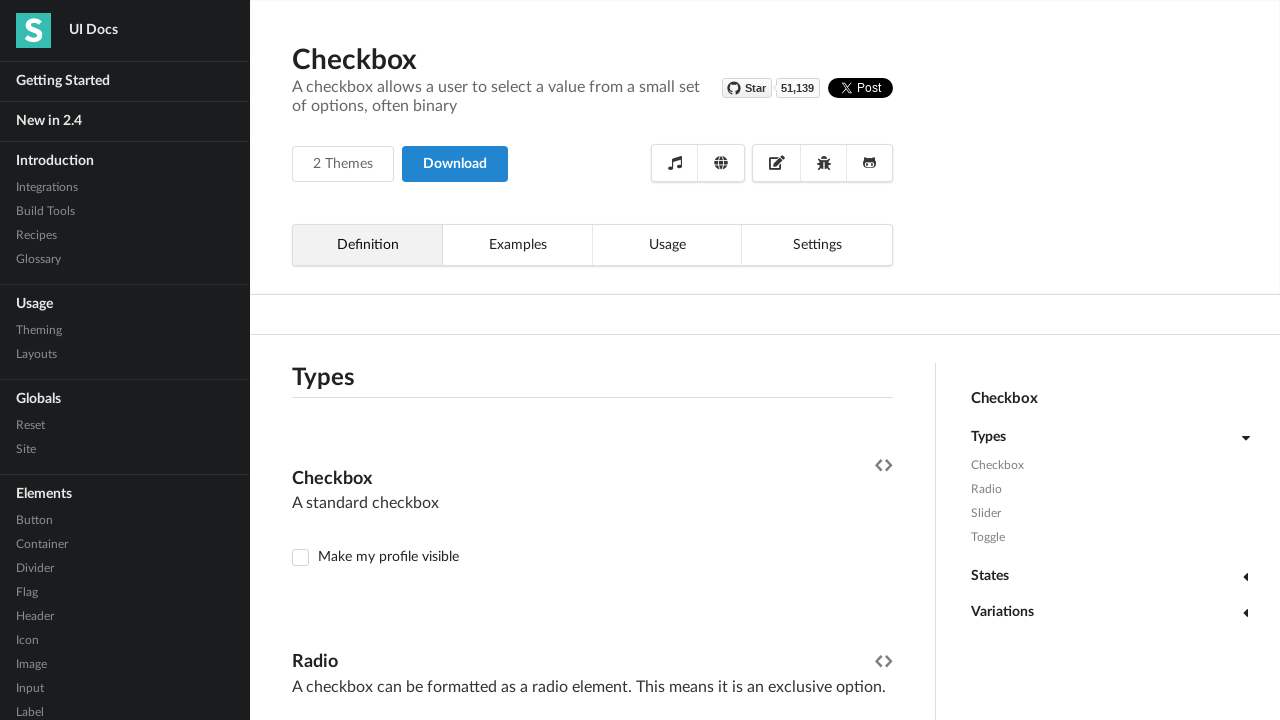

Selected checkbox 8 of 36
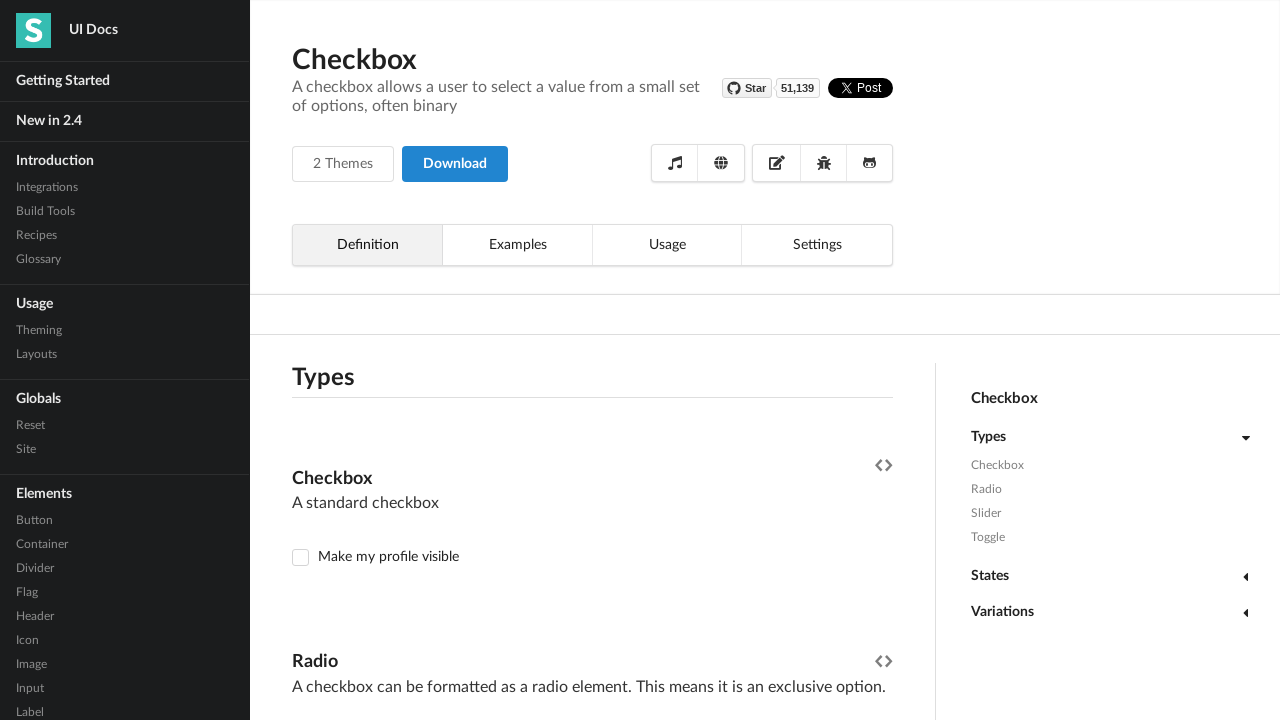

Verified checkbox 8 is visible
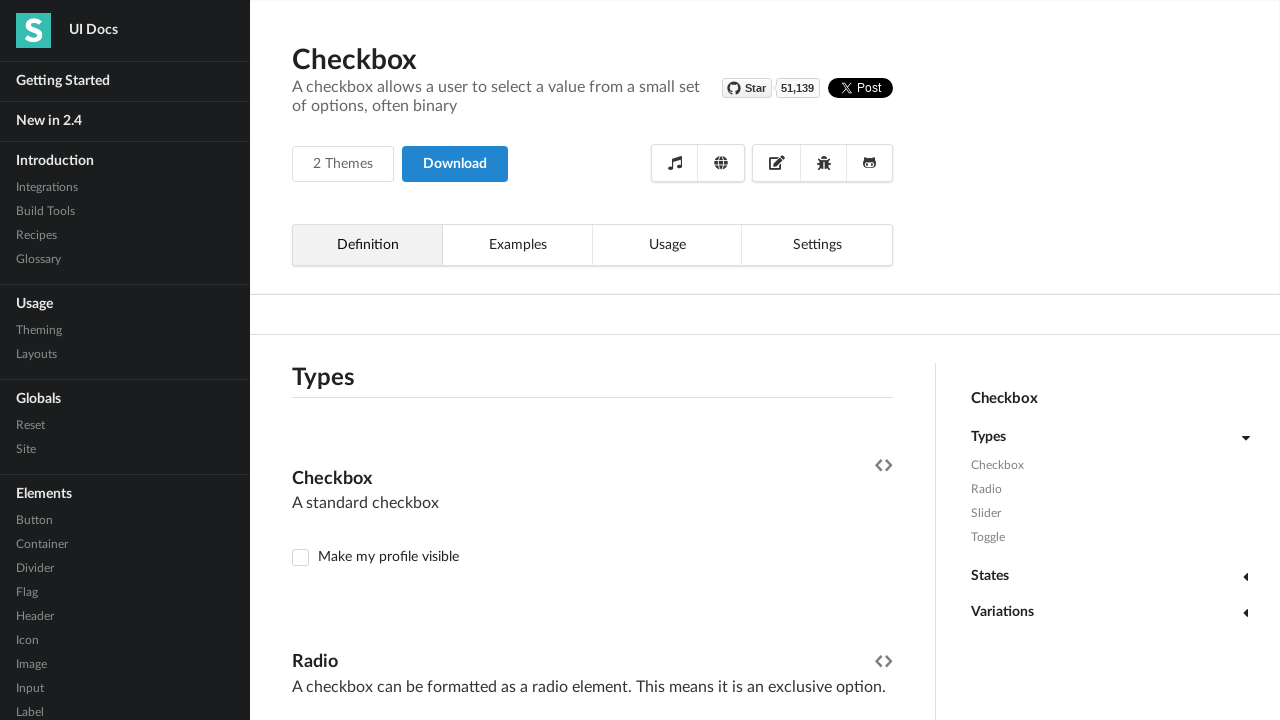

Checked selection state of checkbox 8
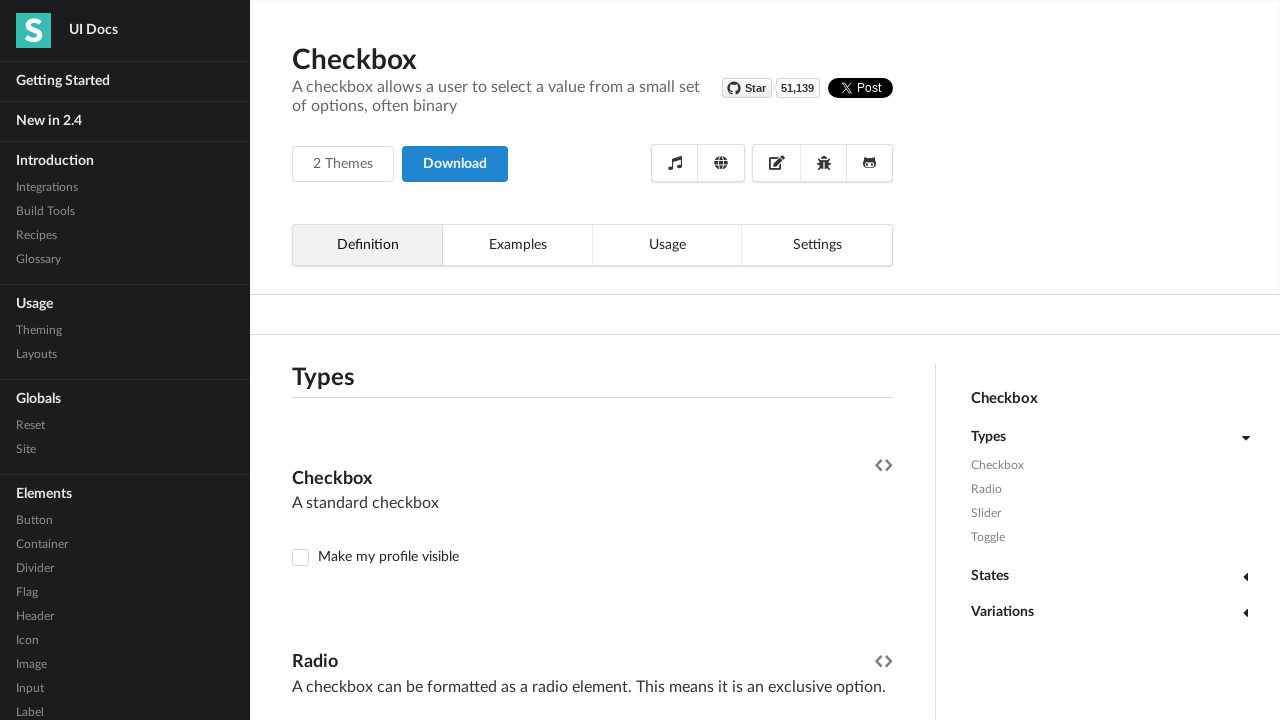

Selected checkbox 9 of 36
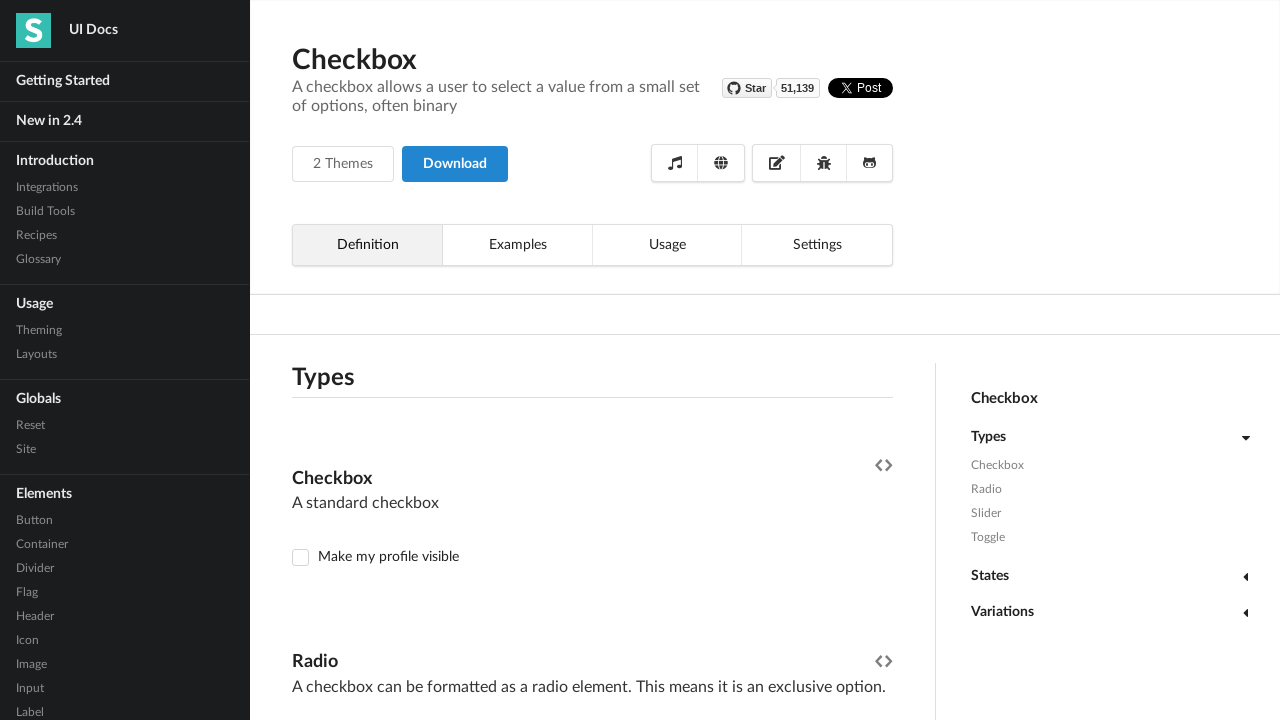

Verified checkbox 9 is visible
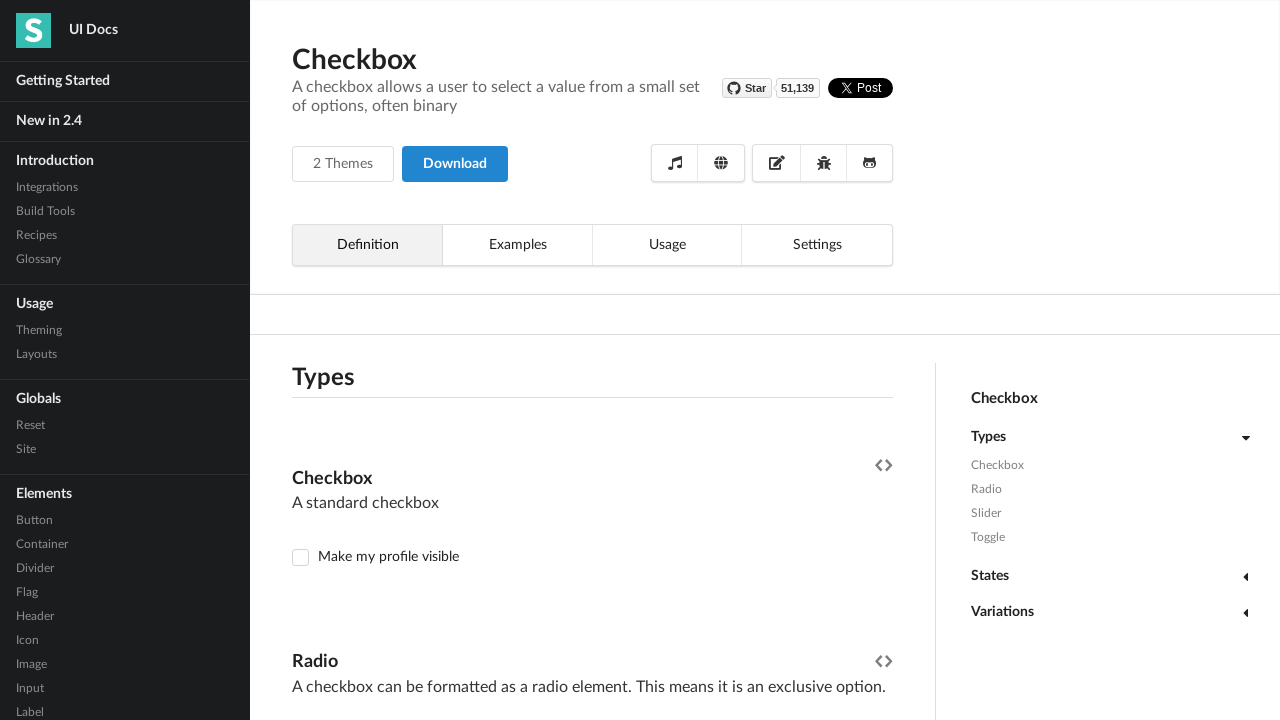

Checked selection state of checkbox 9
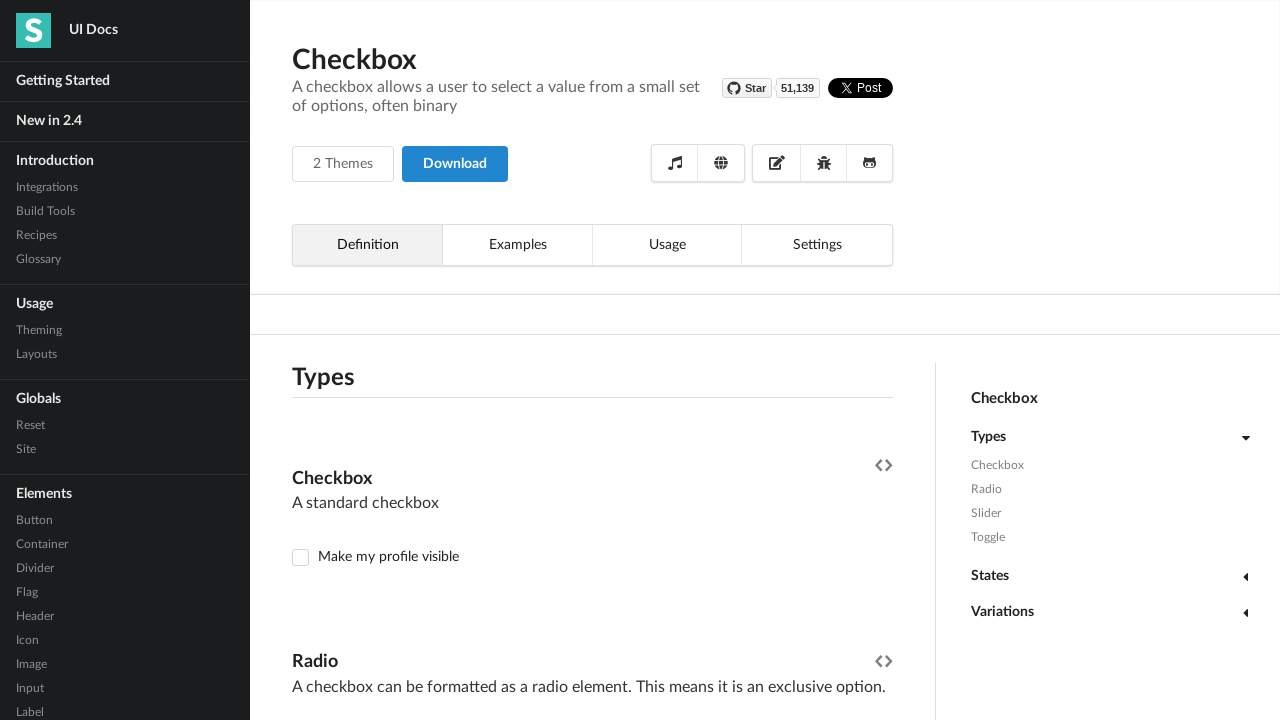

Selected checkbox 10 of 36
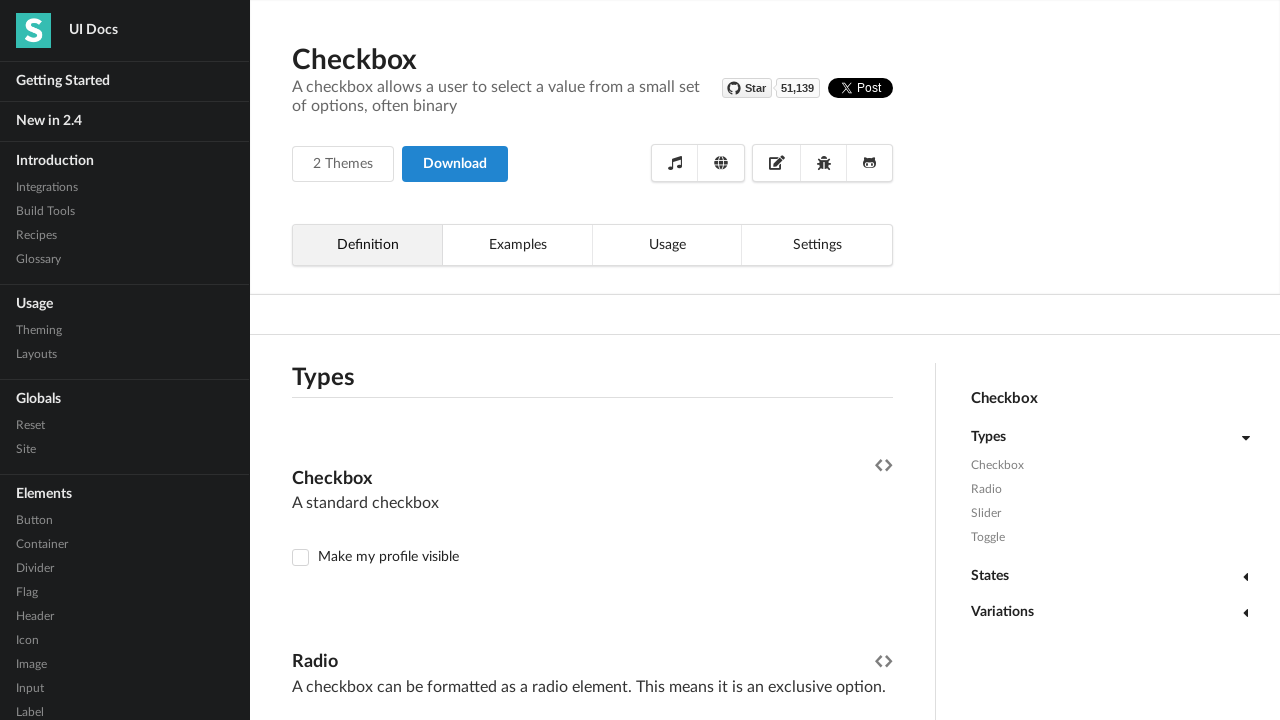

Verified checkbox 10 is visible
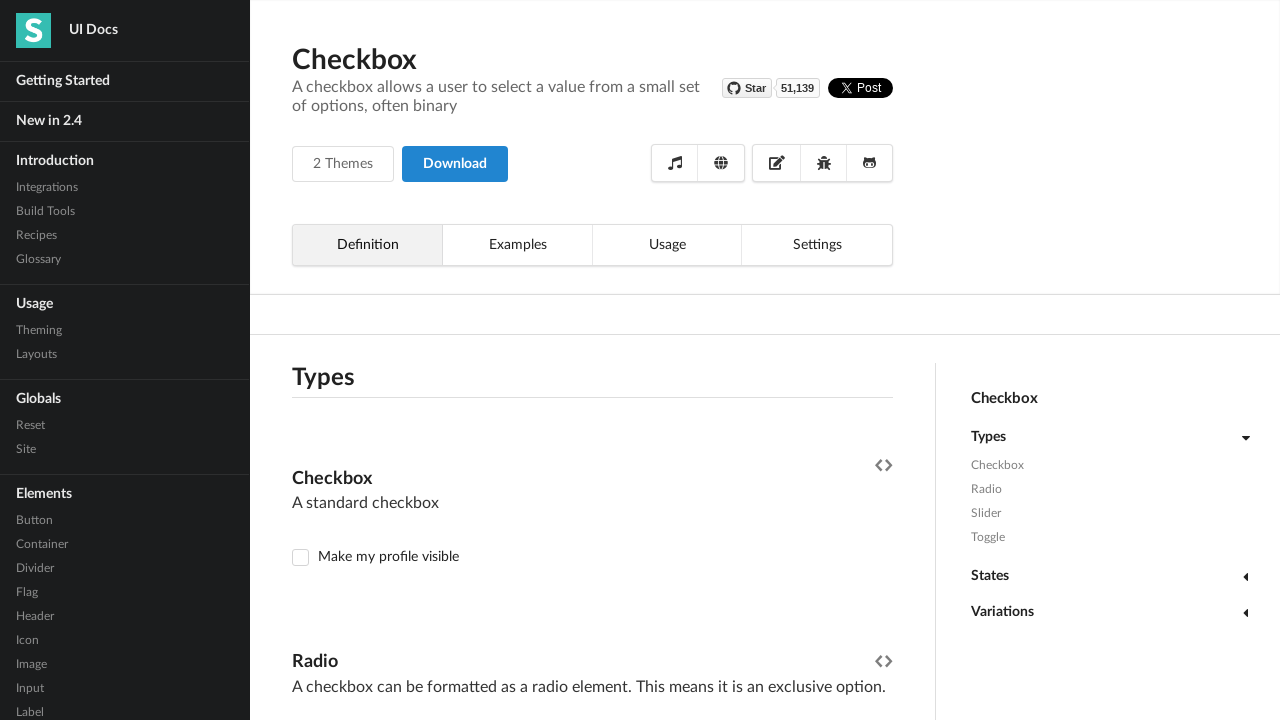

Checked selection state of checkbox 10
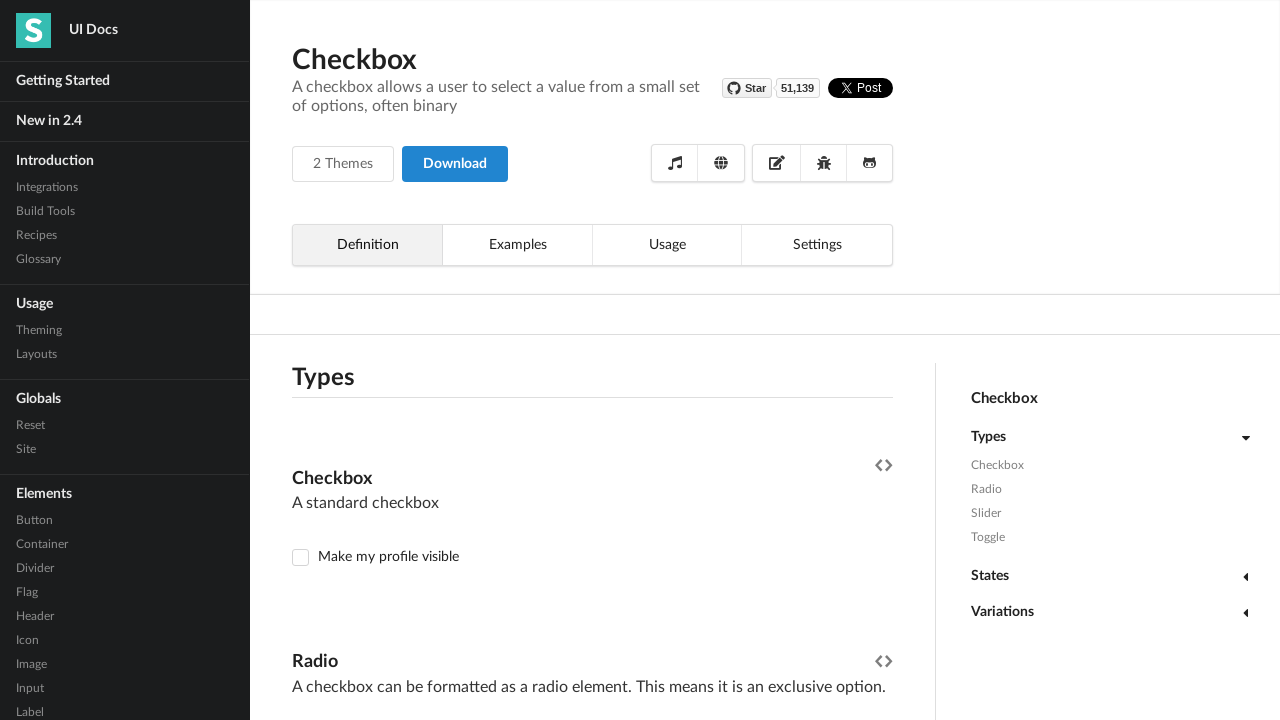

Selected checkbox 11 of 36
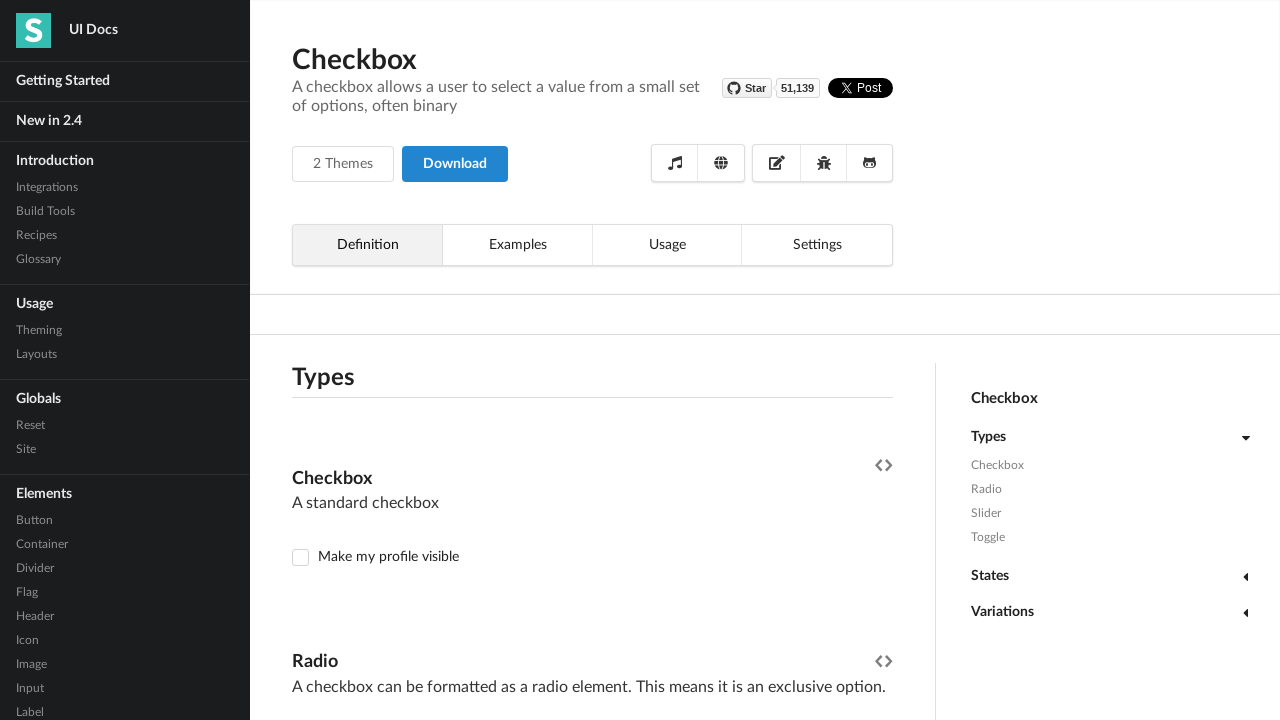

Verified checkbox 11 is visible
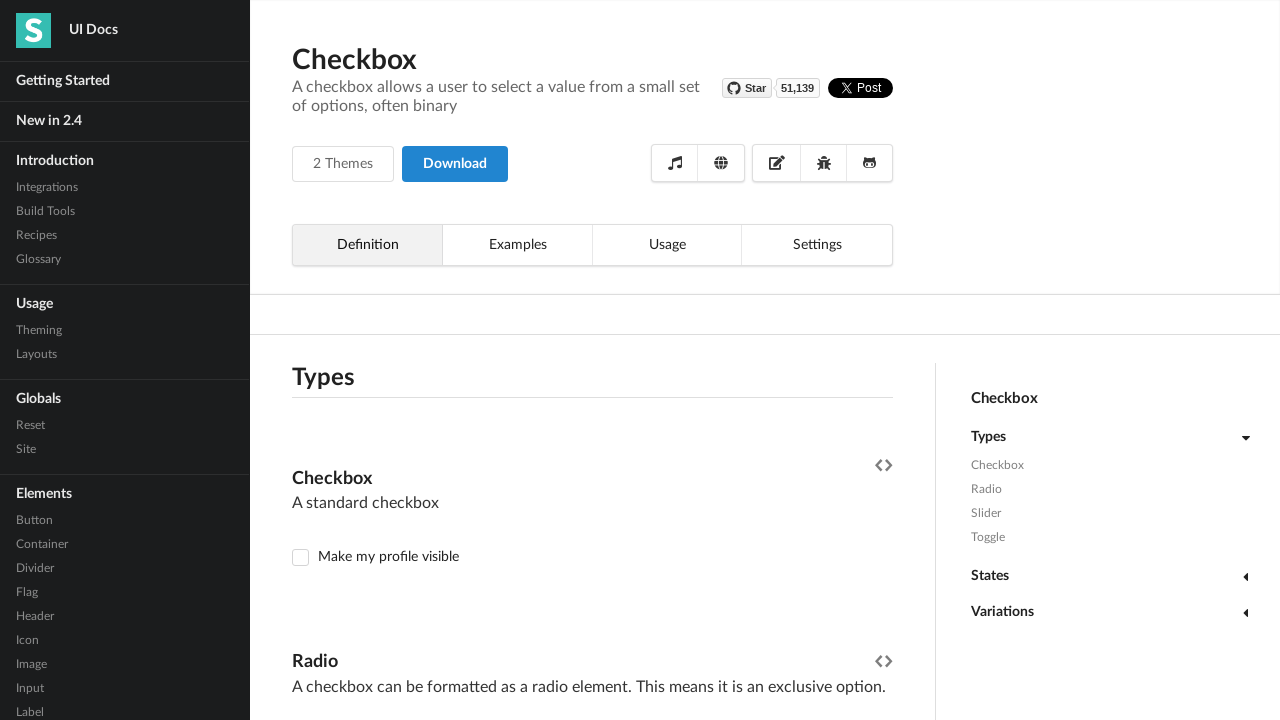

Checked selection state of checkbox 11
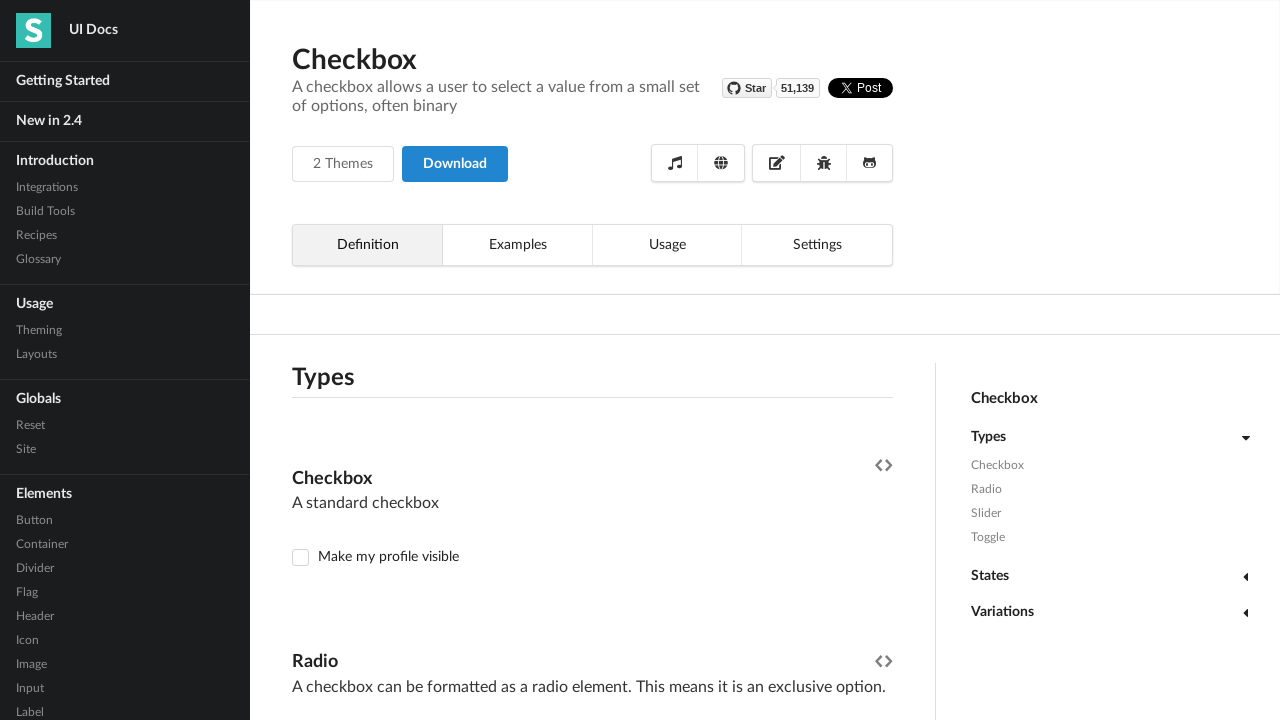

Selected checkbox 12 of 36
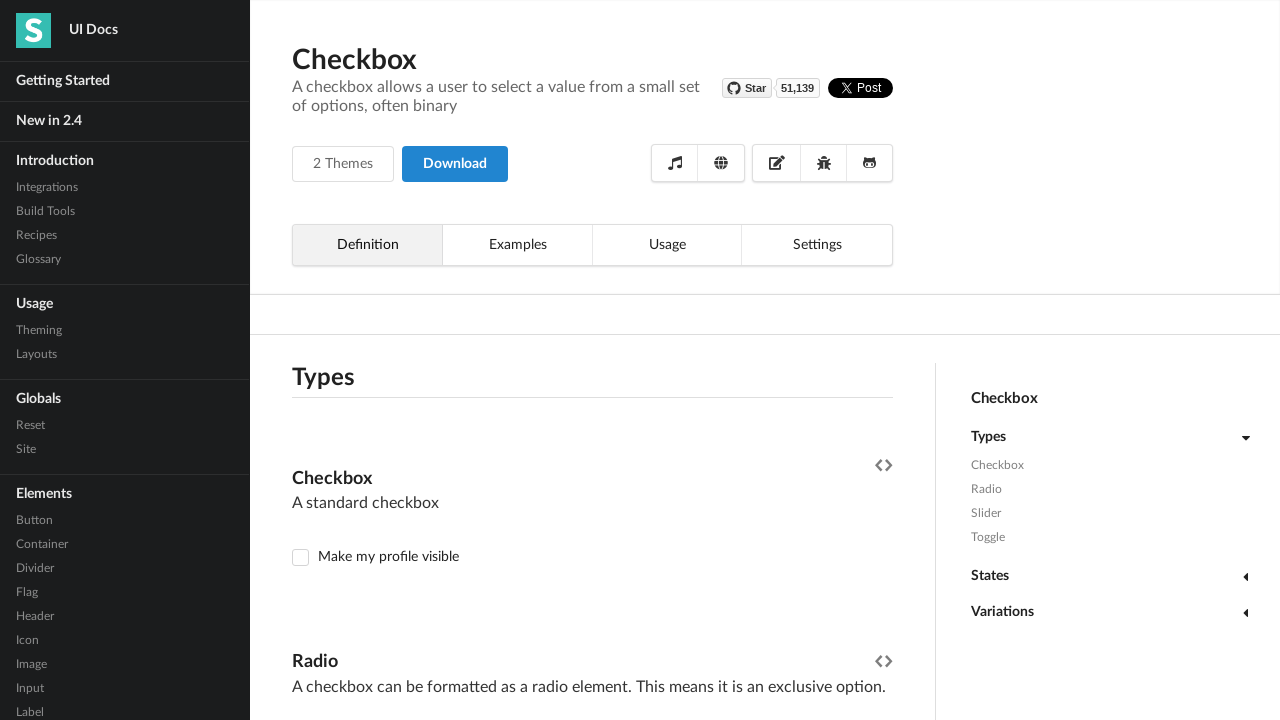

Selected checkbox 13 of 36
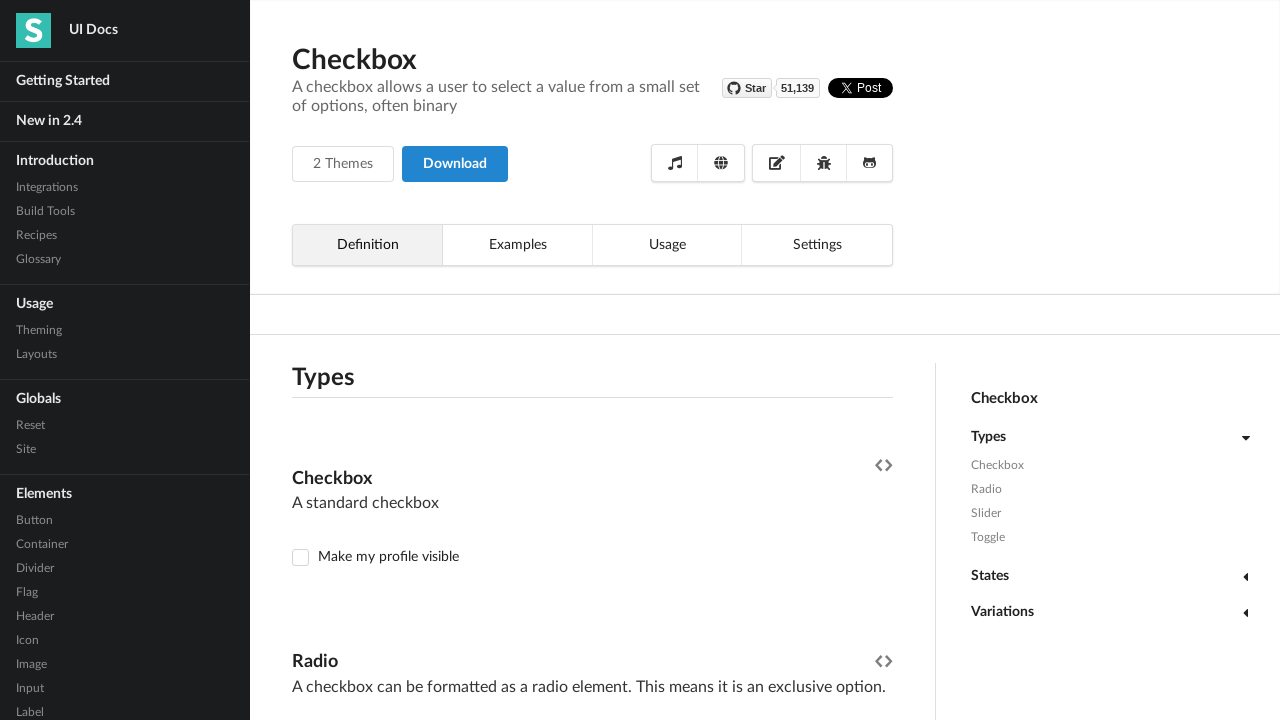

Selected checkbox 14 of 36
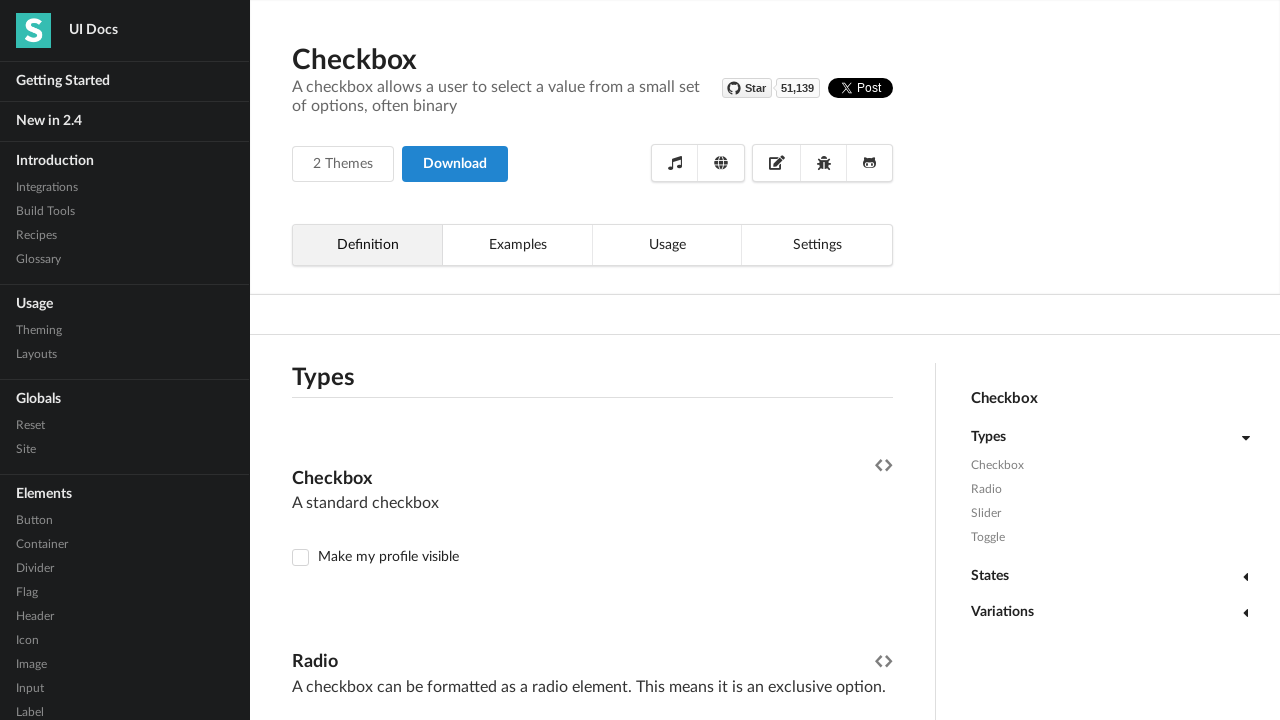

Selected checkbox 15 of 36
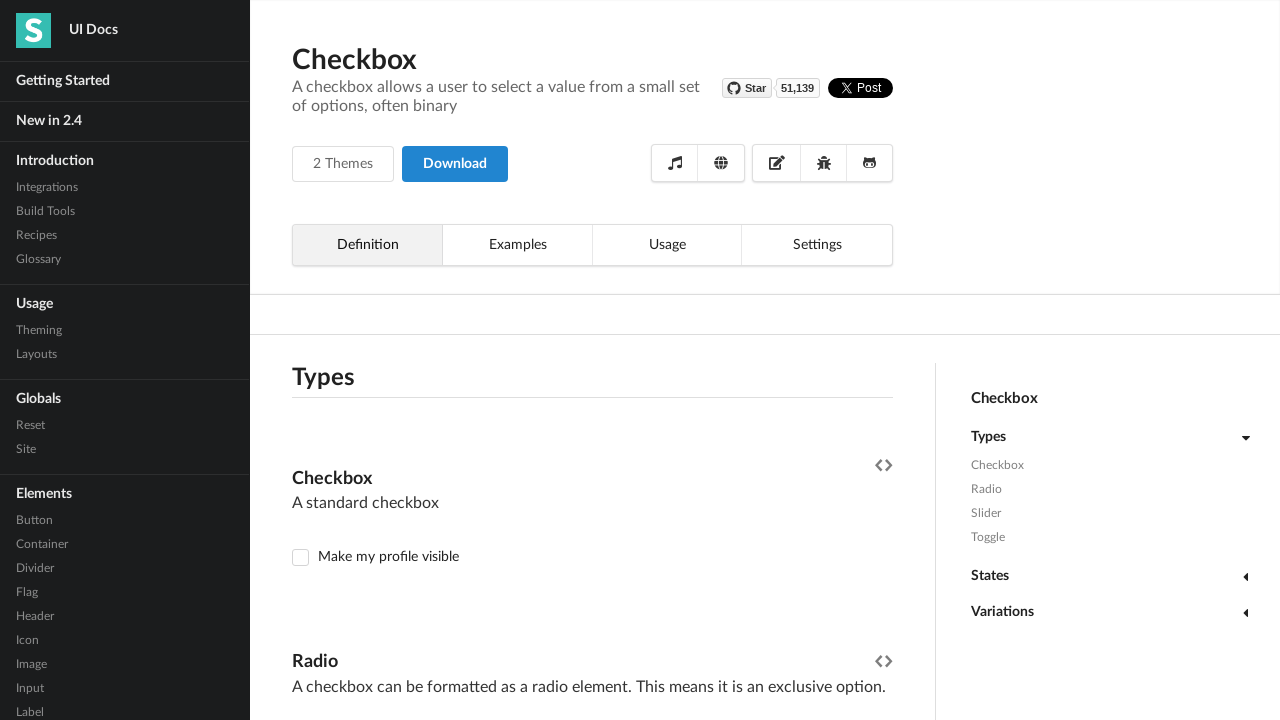

Selected checkbox 16 of 36
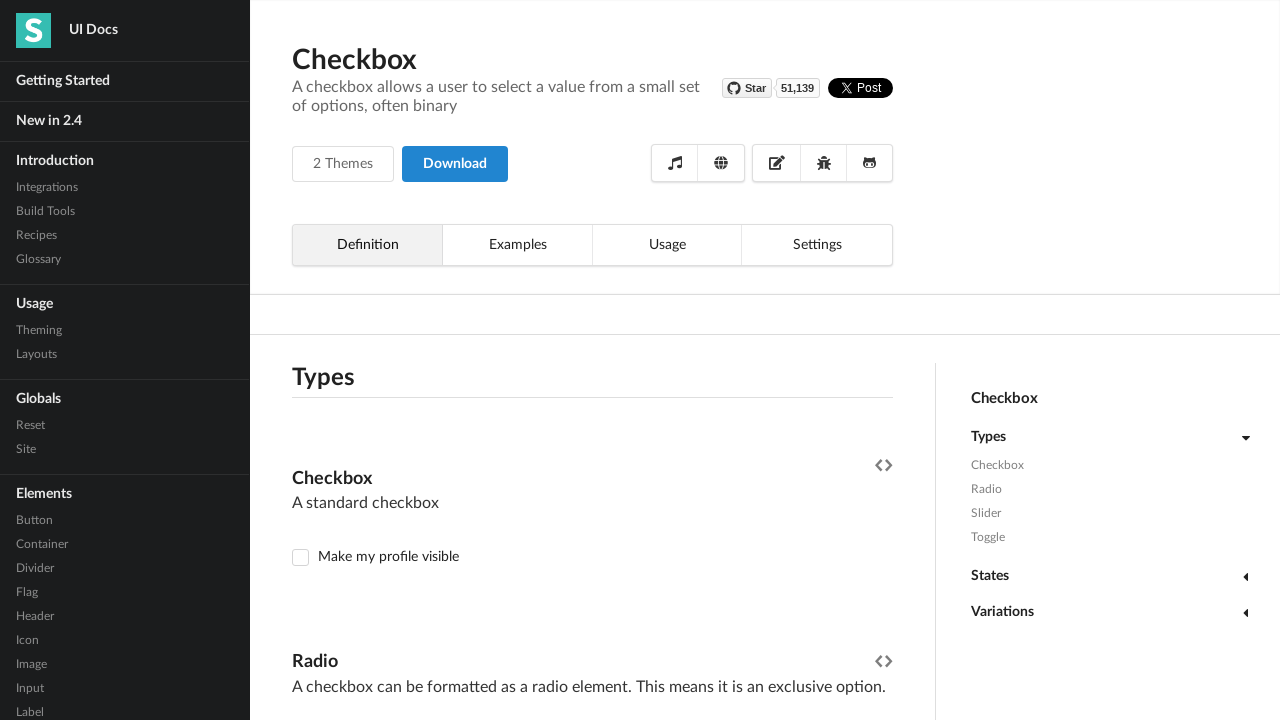

Selected checkbox 17 of 36
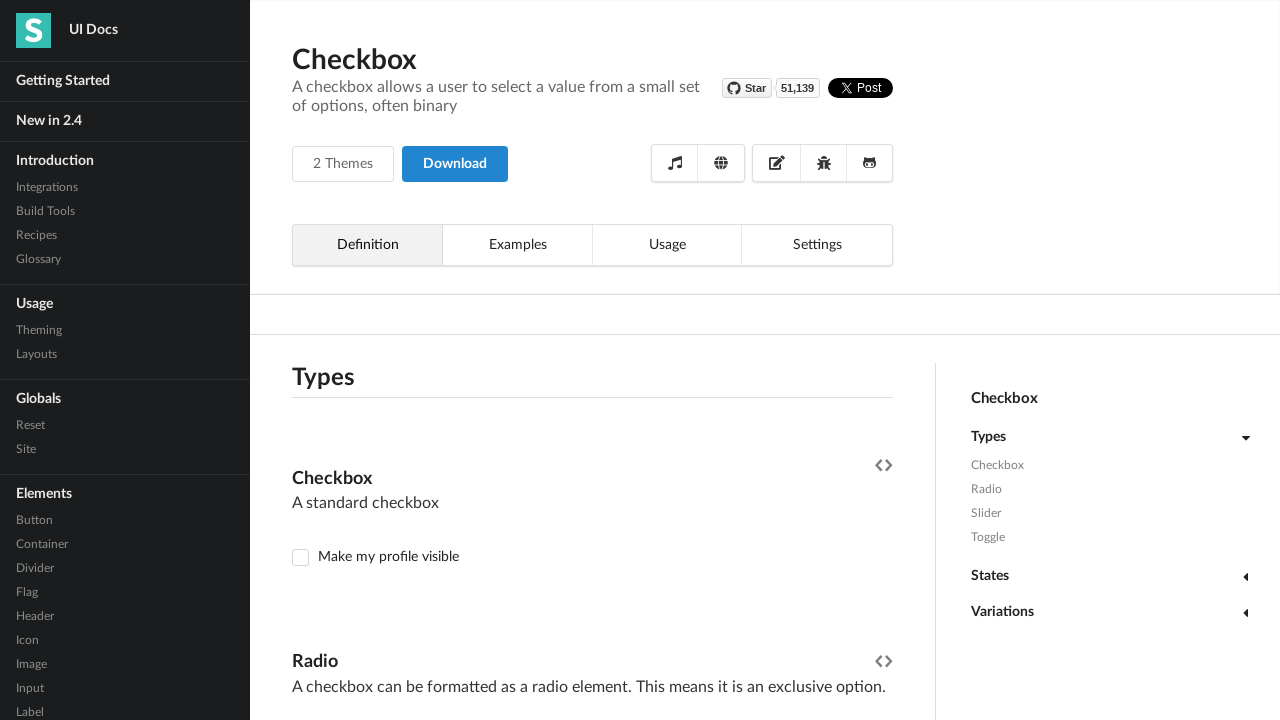

Selected checkbox 18 of 36
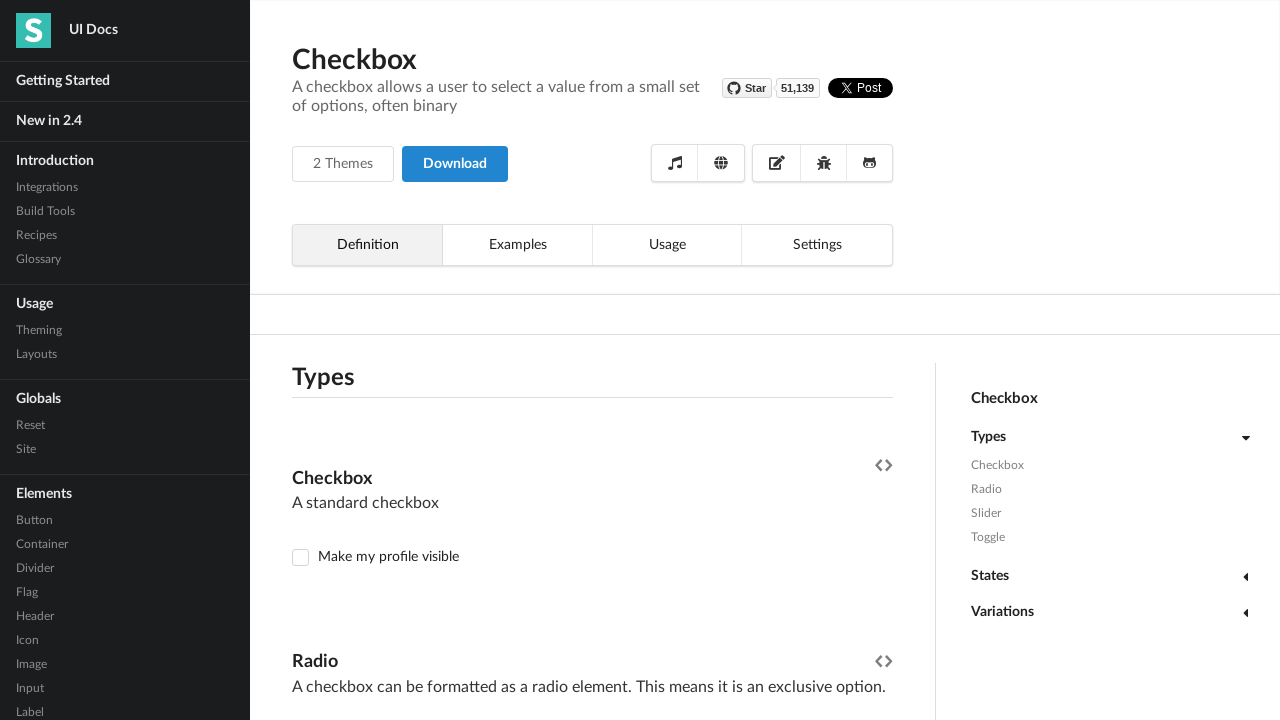

Selected checkbox 19 of 36
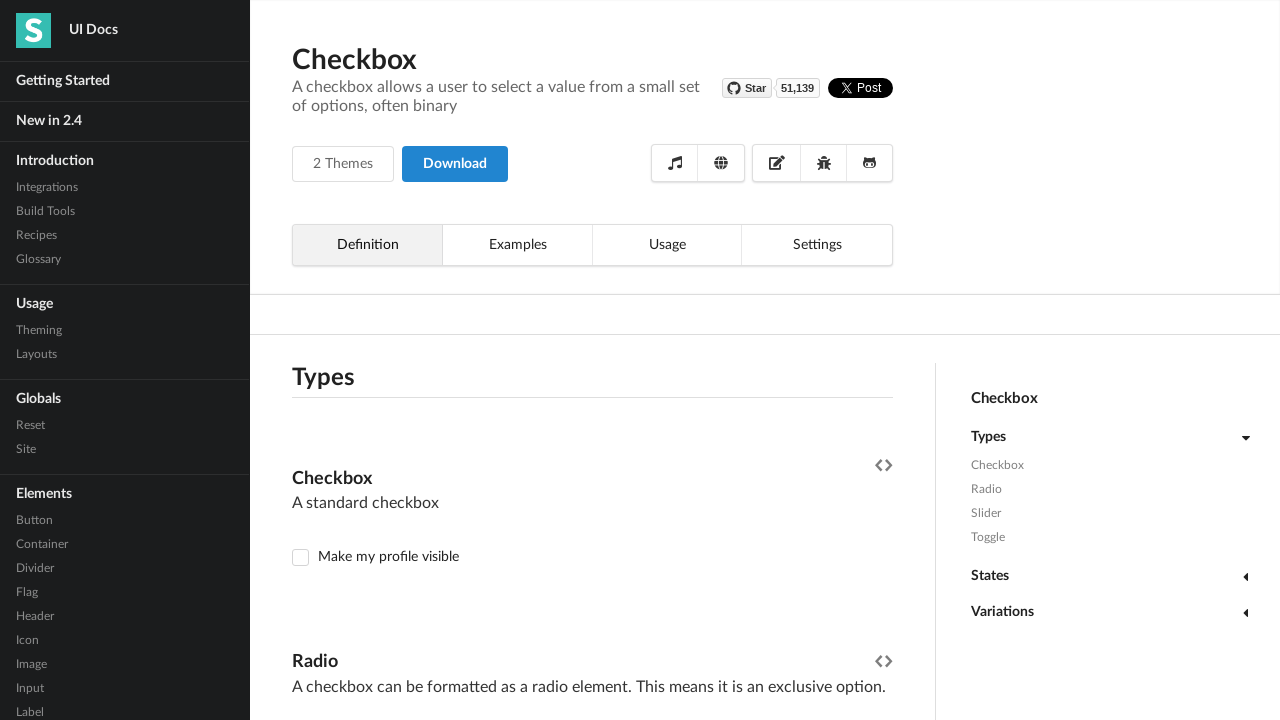

Selected checkbox 20 of 36
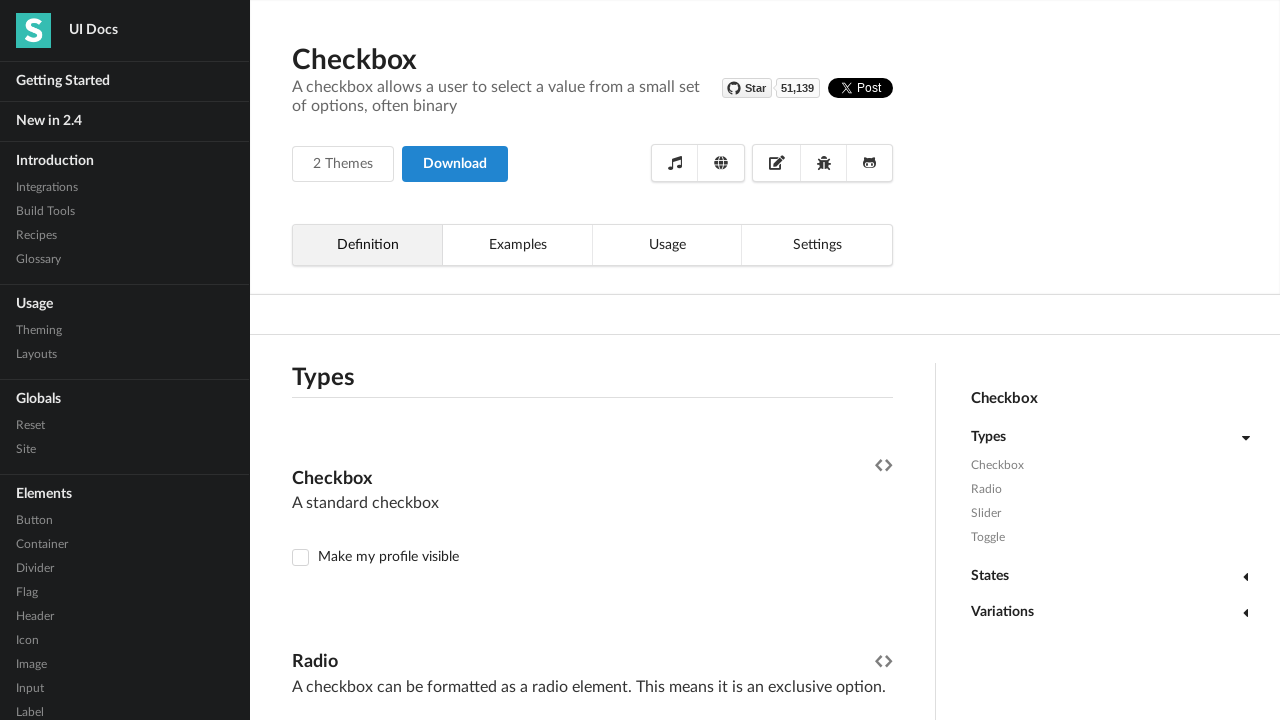

Selected checkbox 21 of 36
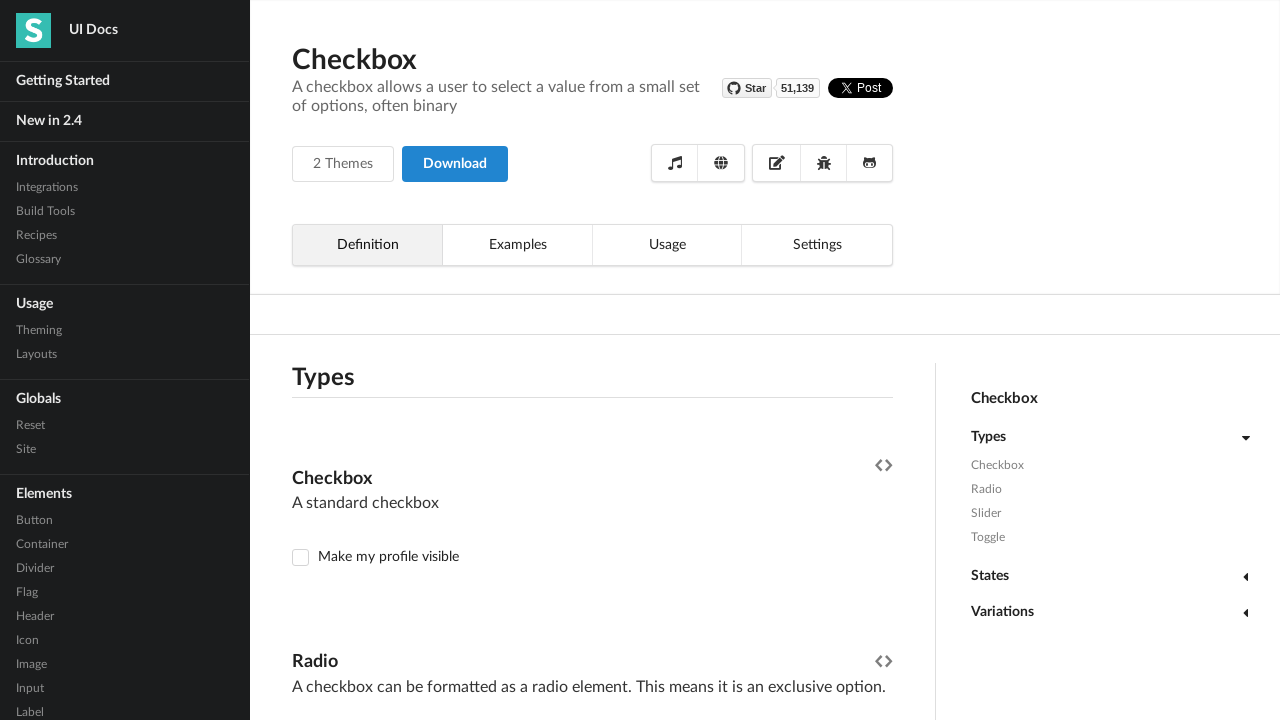

Selected checkbox 22 of 36
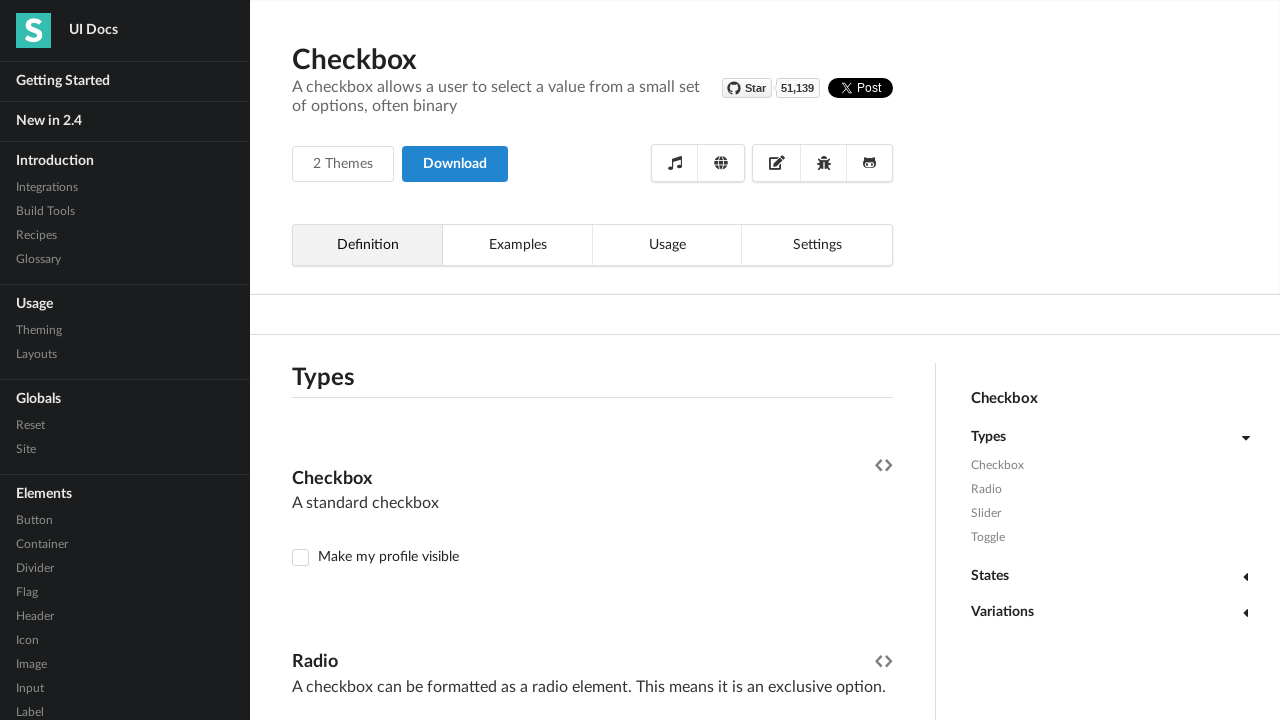

Selected checkbox 23 of 36
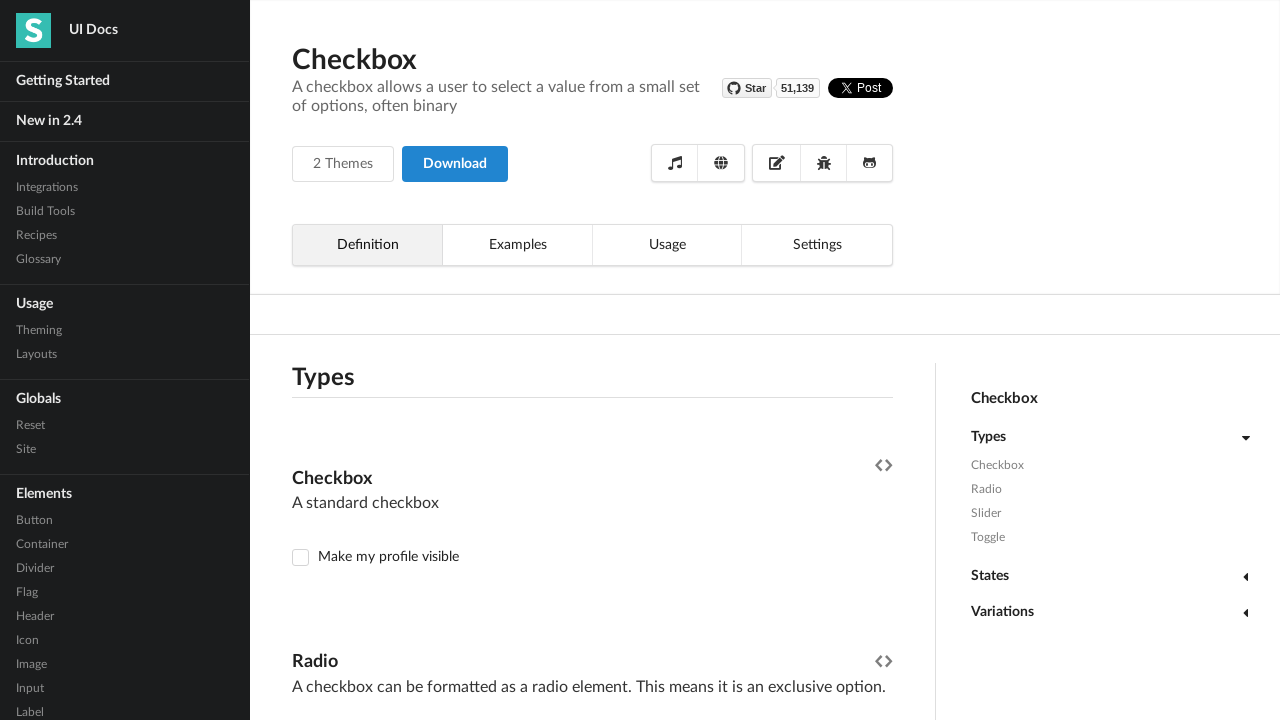

Selected checkbox 24 of 36
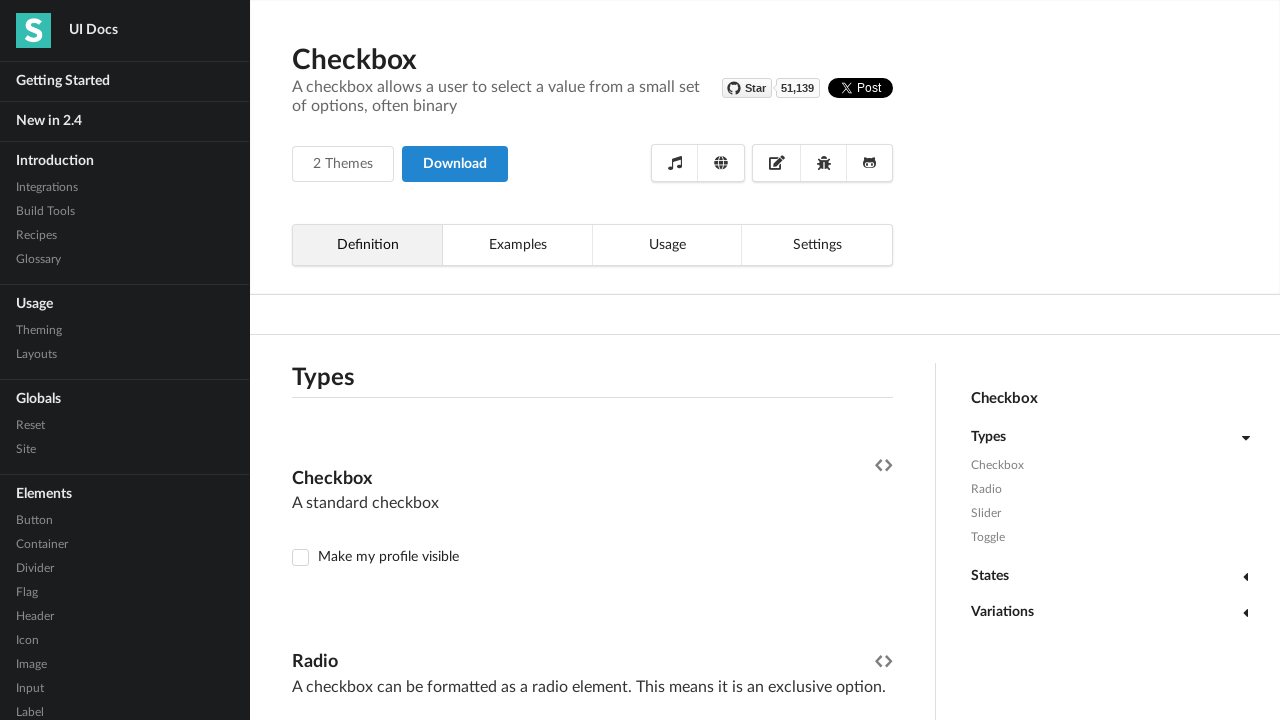

Selected checkbox 25 of 36
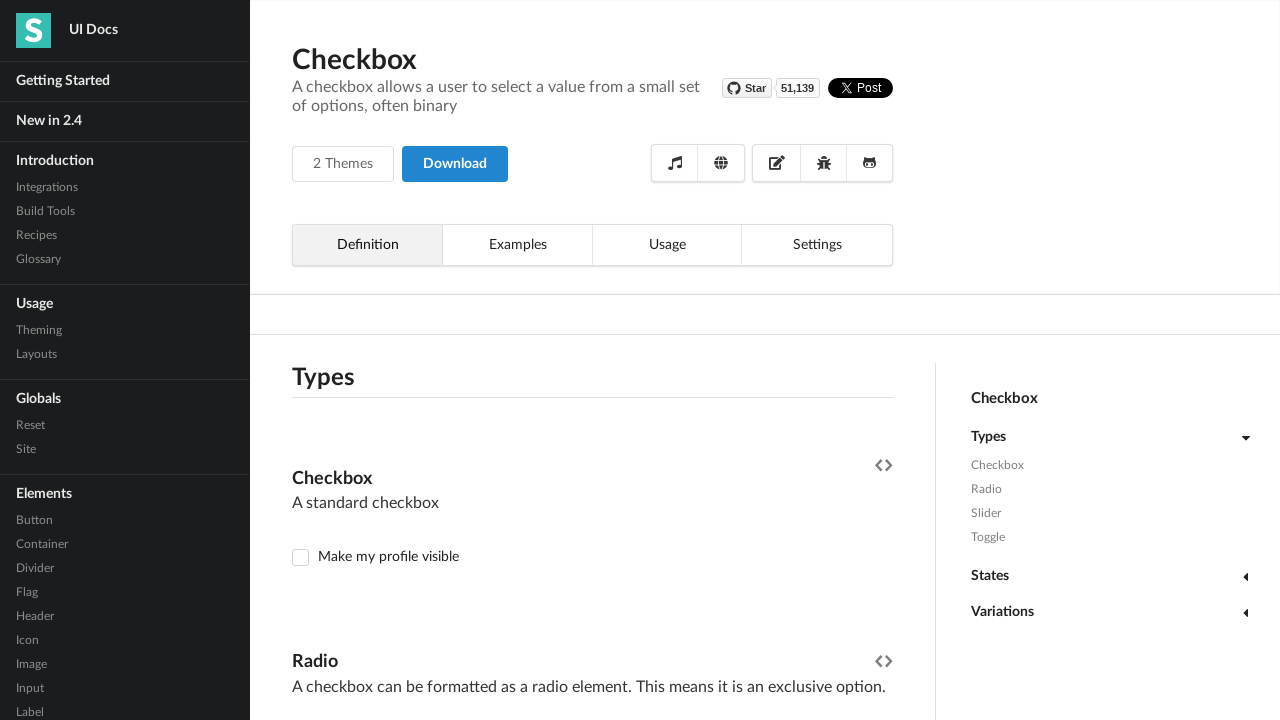

Selected checkbox 26 of 36
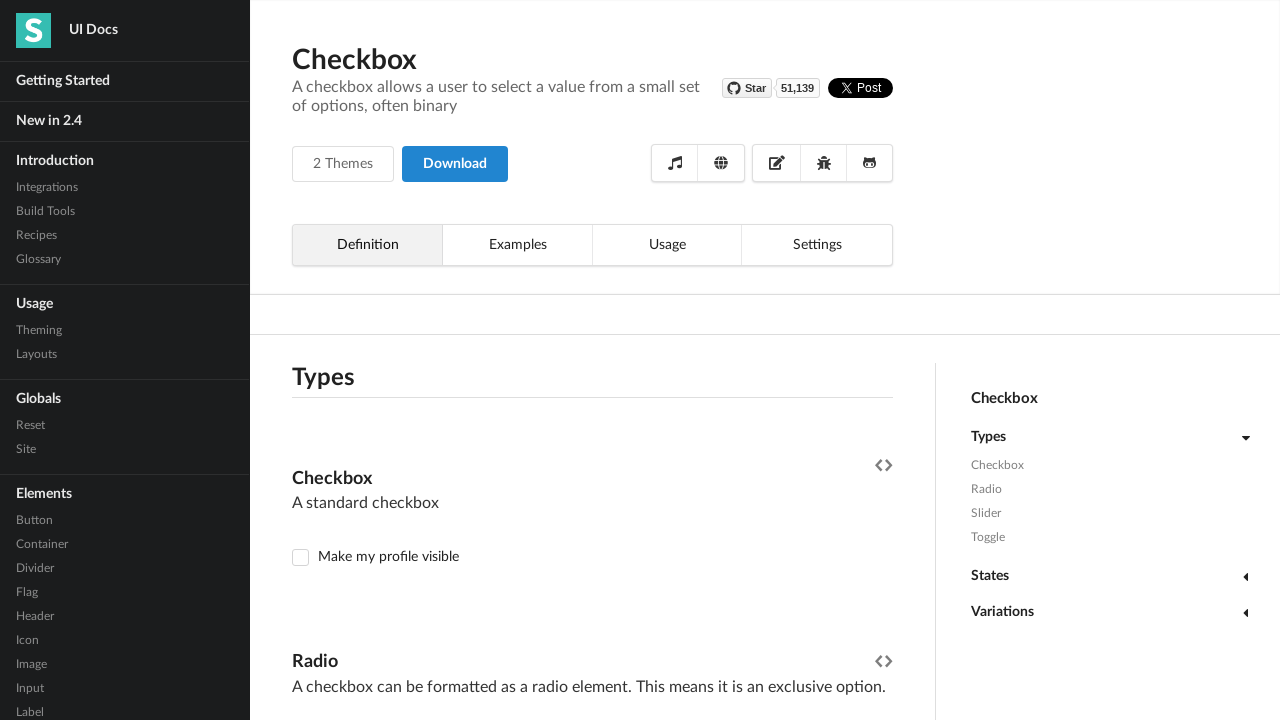

Selected checkbox 27 of 36
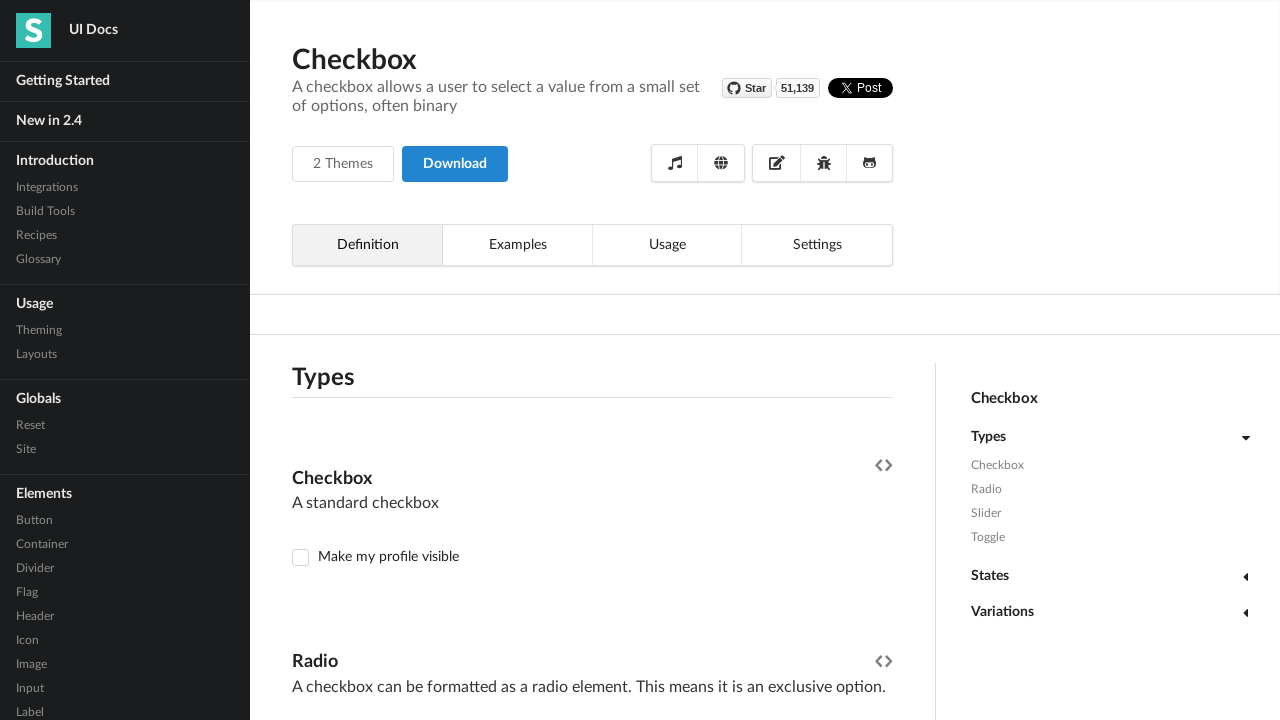

Selected checkbox 28 of 36
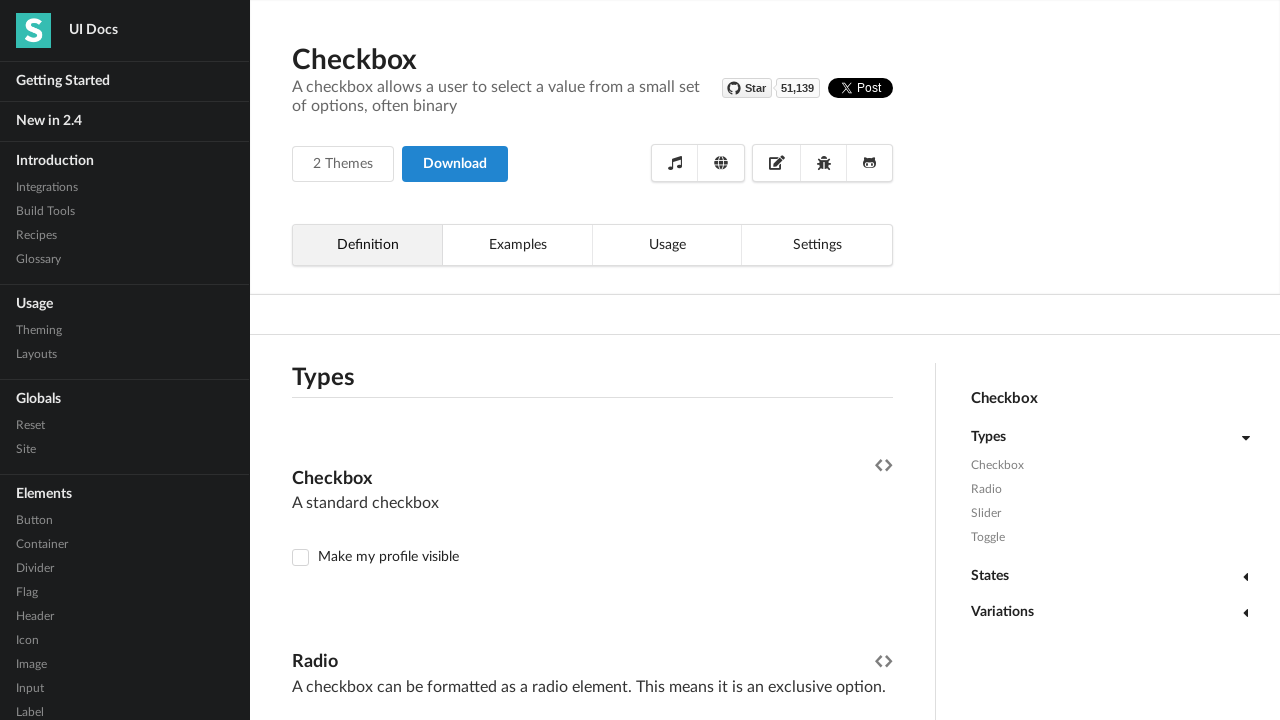

Selected checkbox 29 of 36
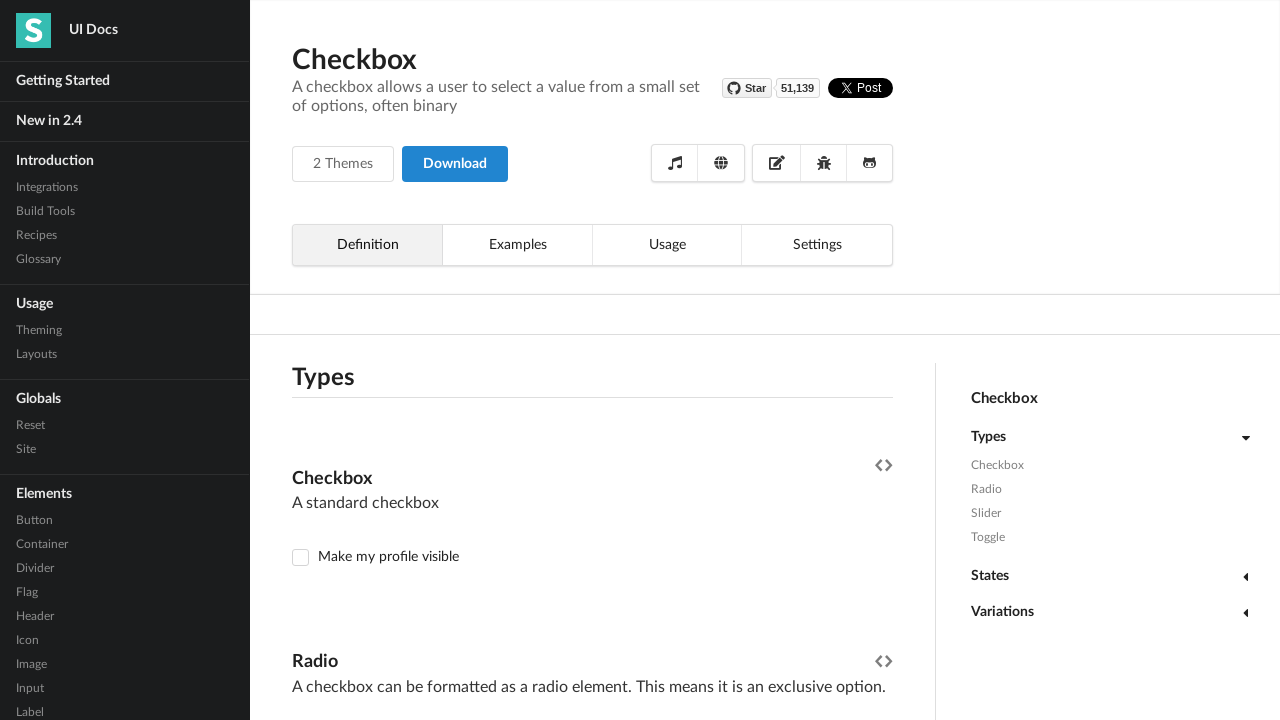

Selected checkbox 30 of 36
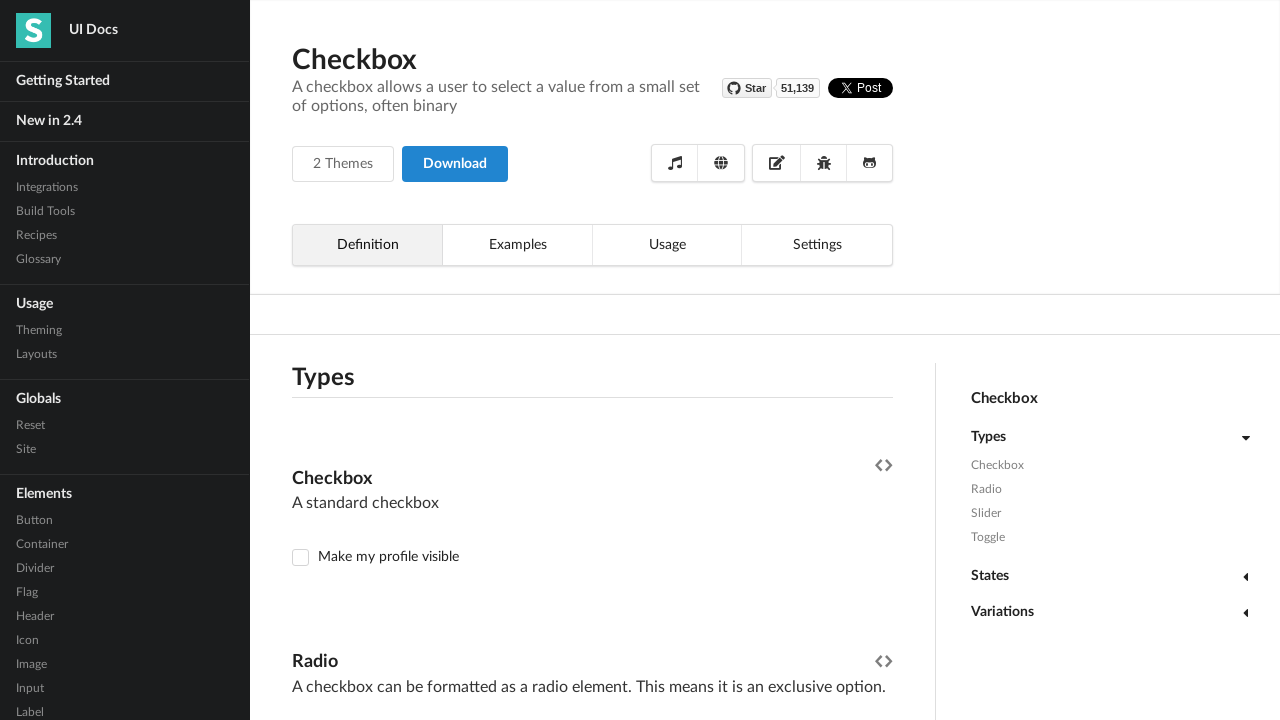

Selected checkbox 31 of 36
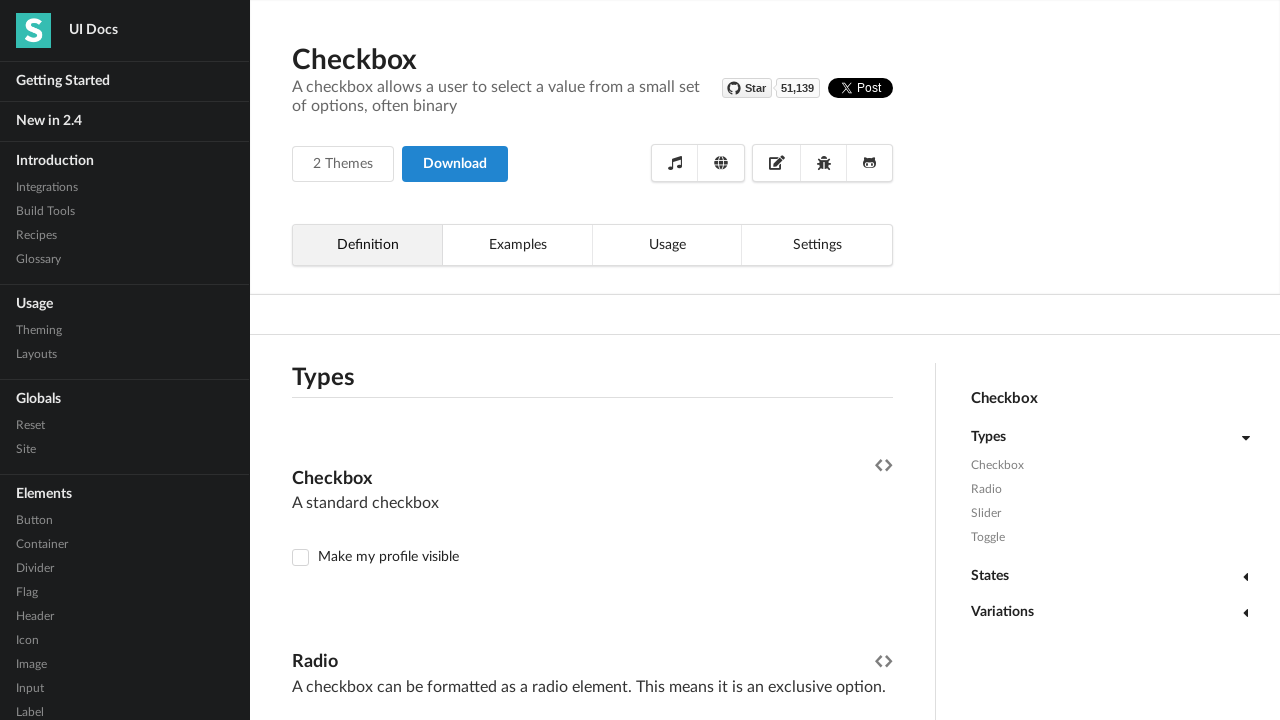

Selected checkbox 32 of 36
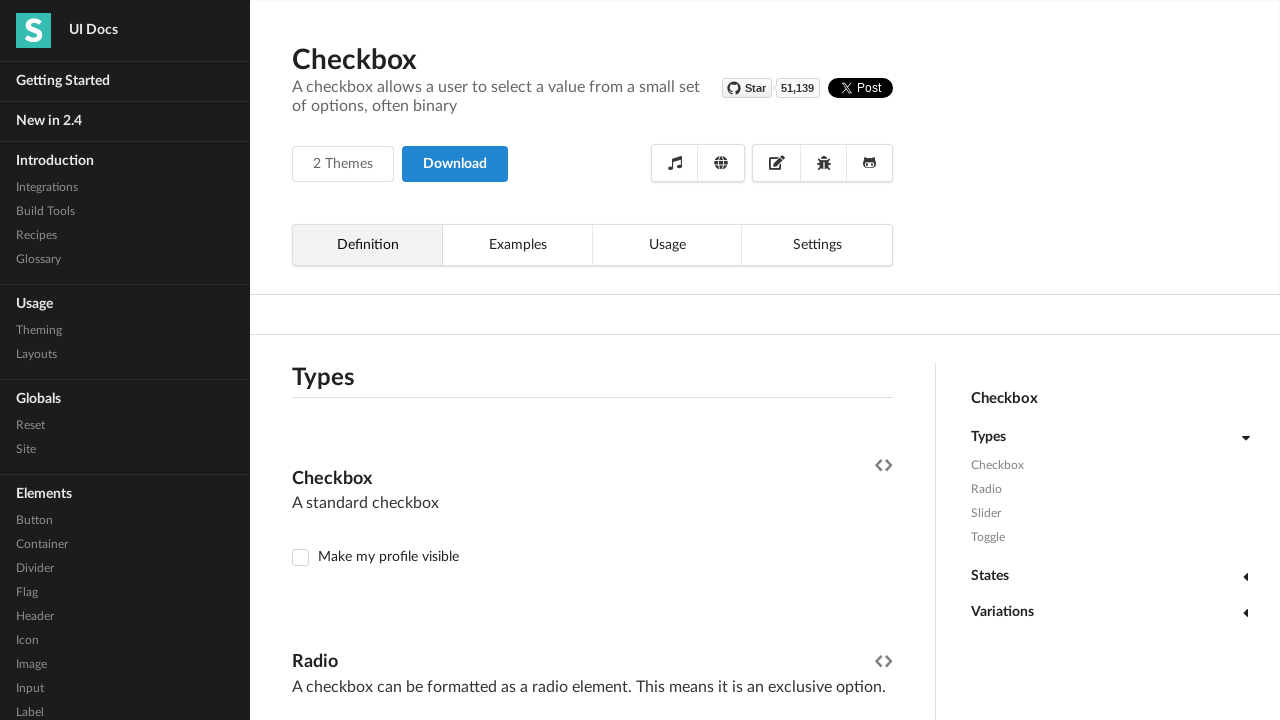

Selected checkbox 33 of 36
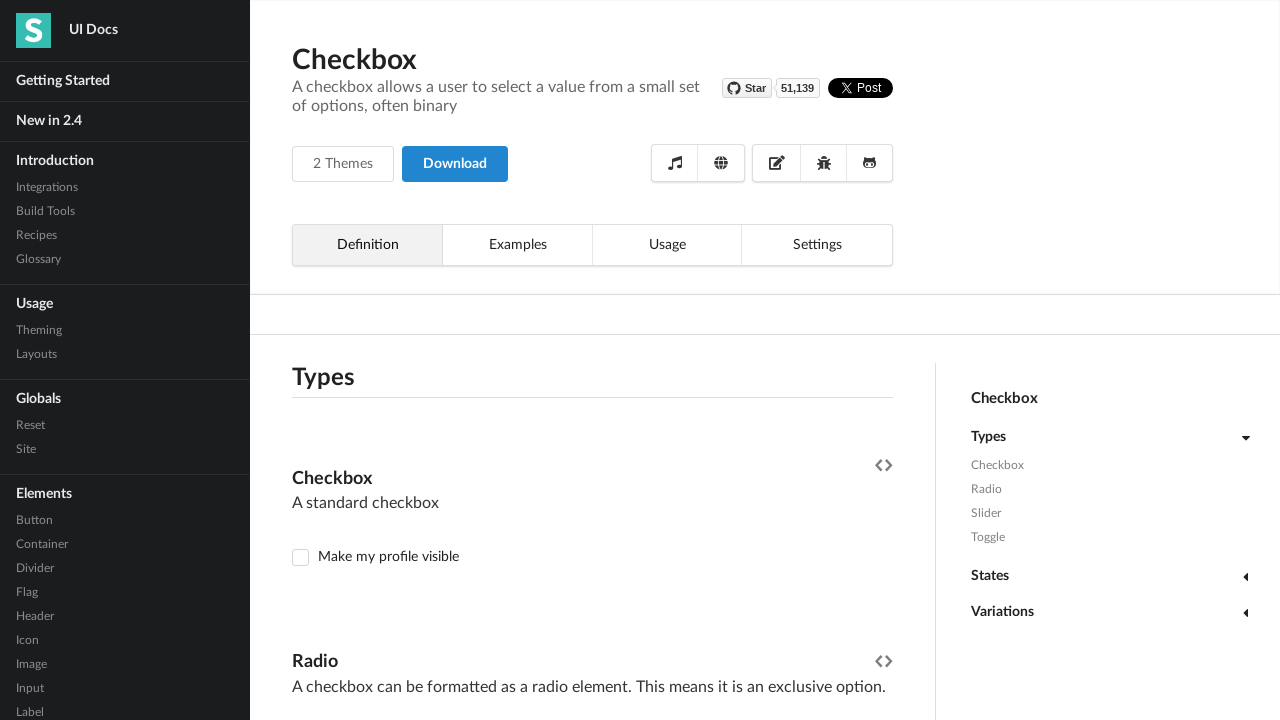

Selected checkbox 34 of 36
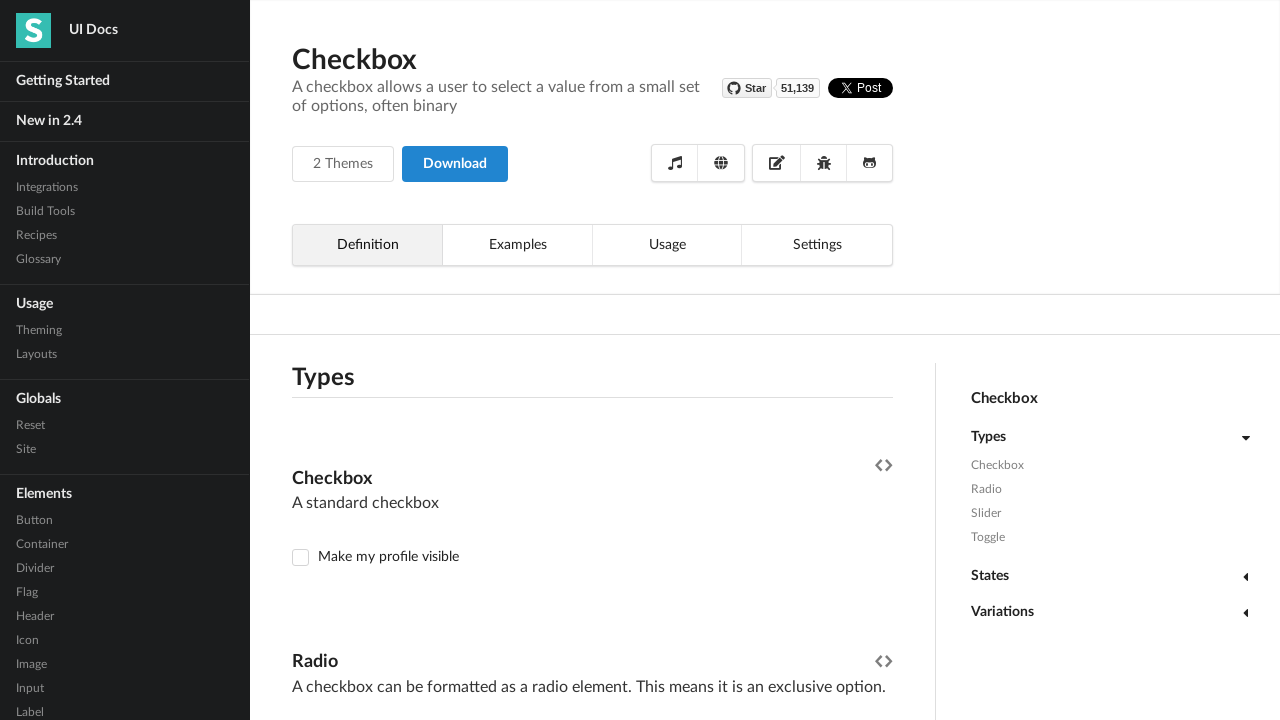

Selected checkbox 35 of 36
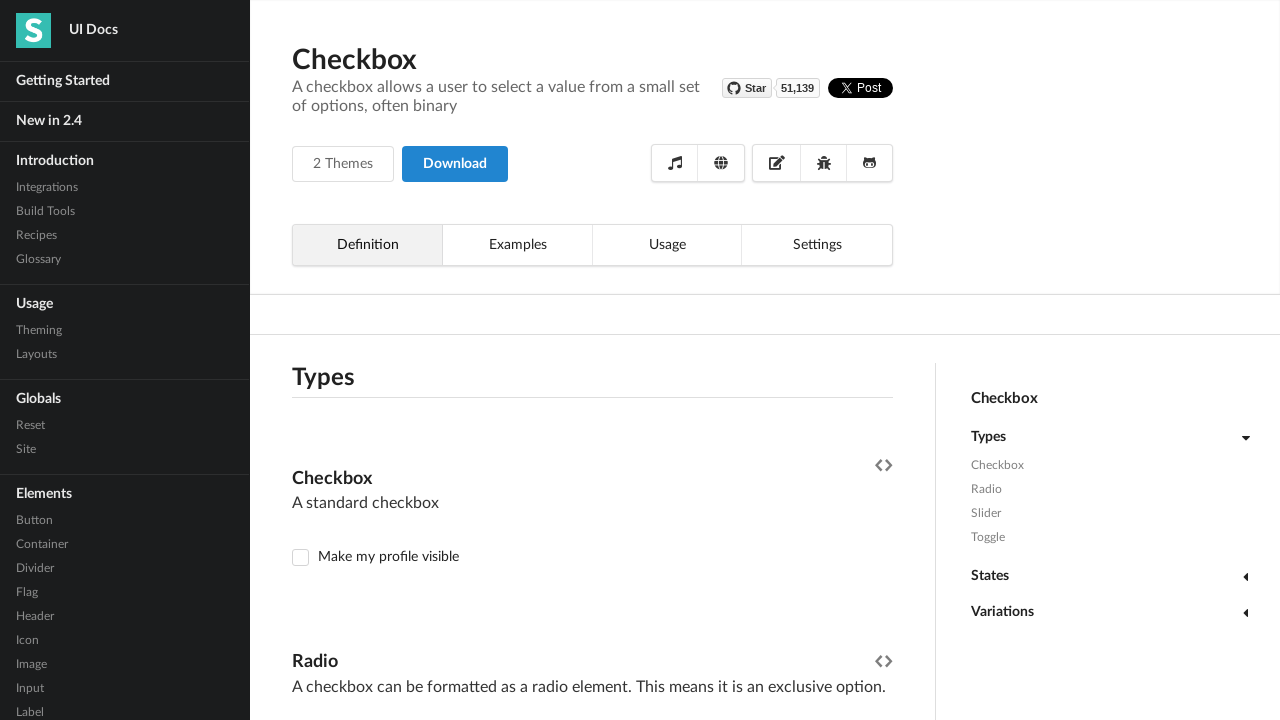

Selected checkbox 36 of 36
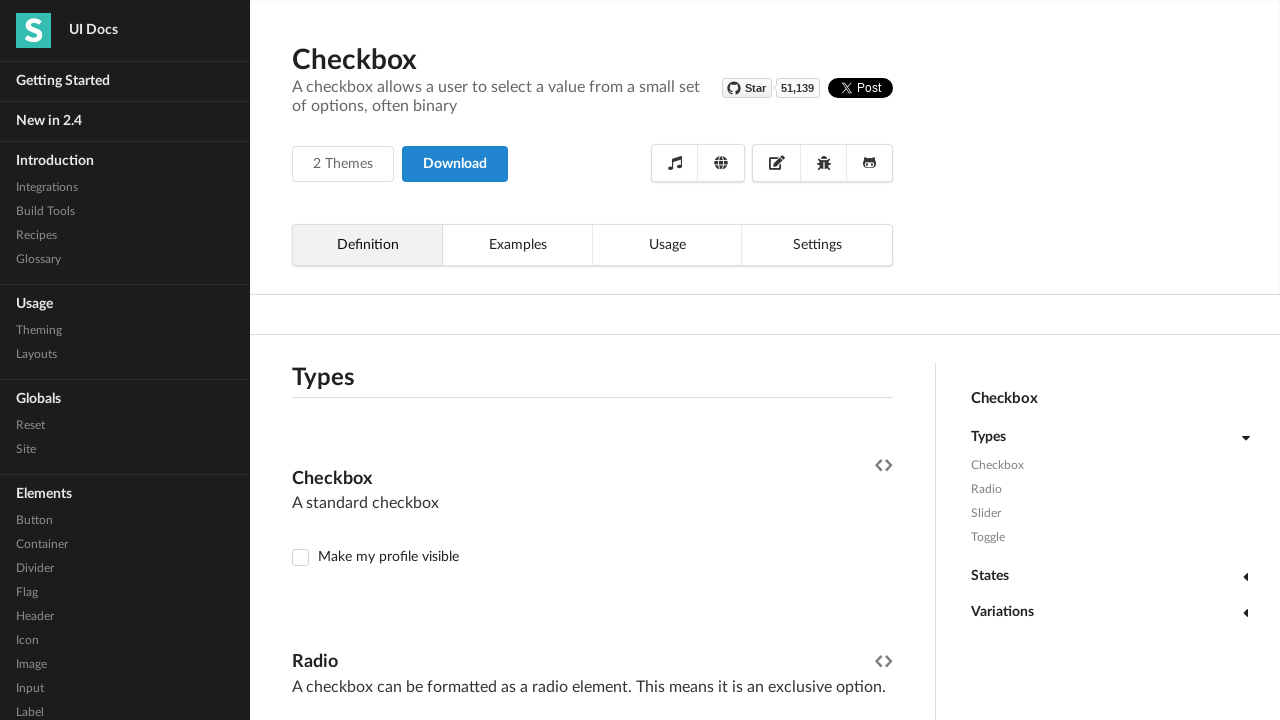

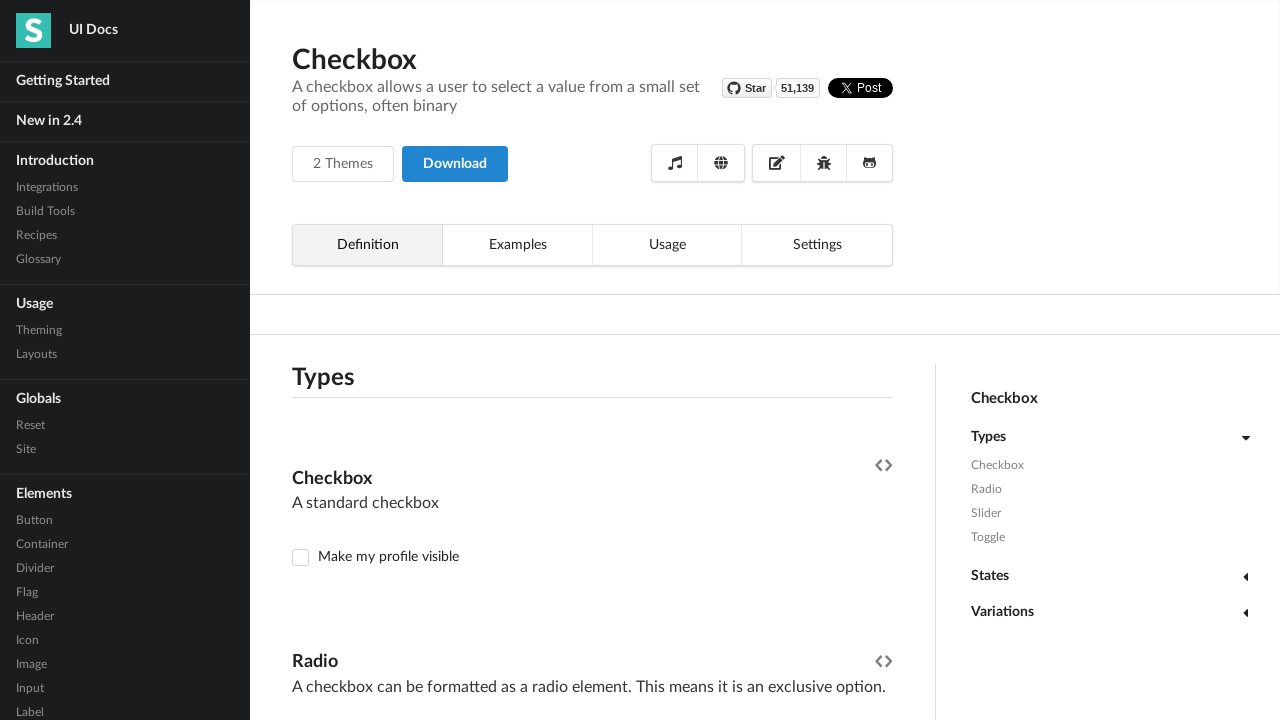